Tests various web form elements including text inputs, dropdowns, checkboxes, radio buttons, date picker, color picker, and range slider on a practice web form page

Starting URL: https://bonigarcia.dev/selenium-webdriver-java/web-form.html

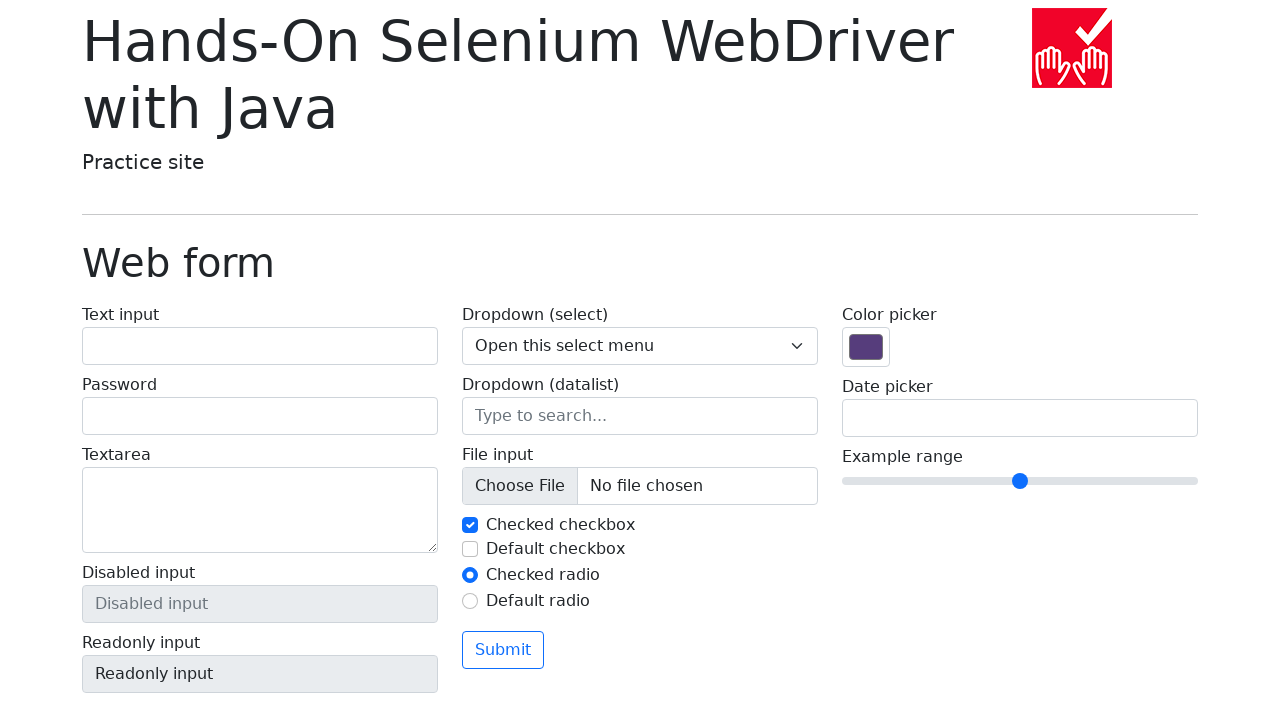

Filled text input field with 'aS1!@%&' on #my-text-id
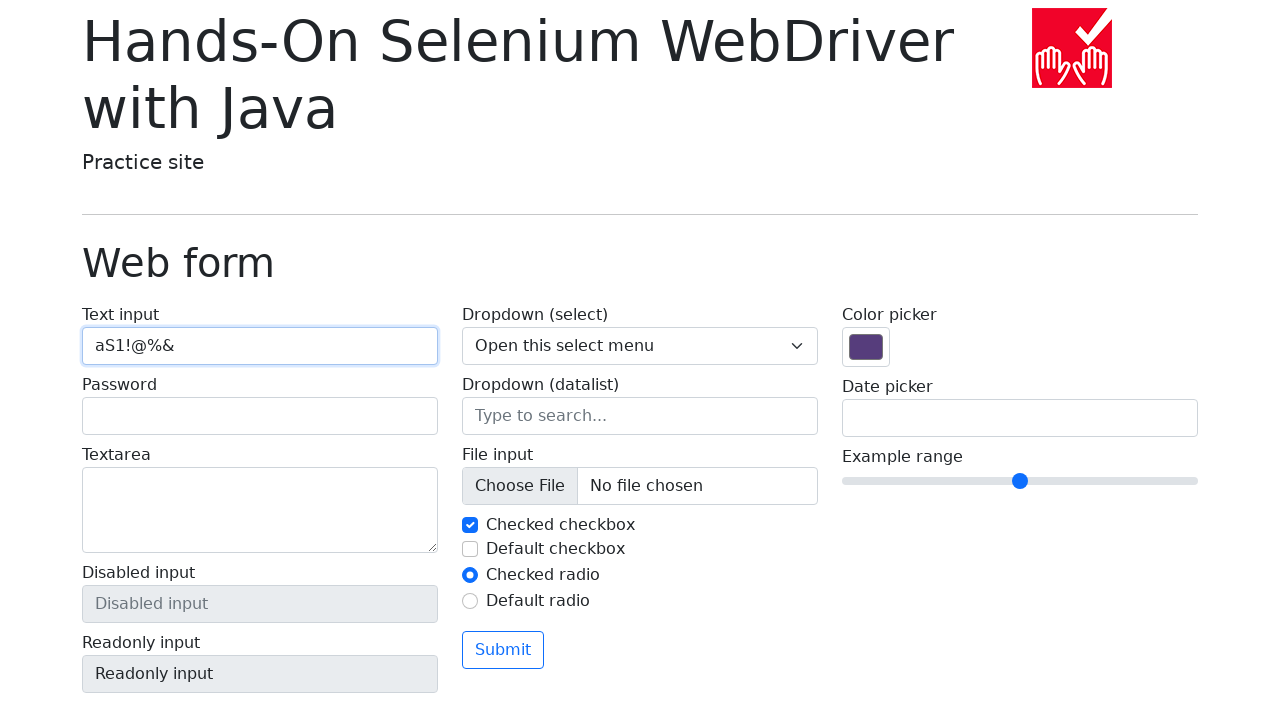

Filled password field with 'aS1!@%&' on input[type='password']
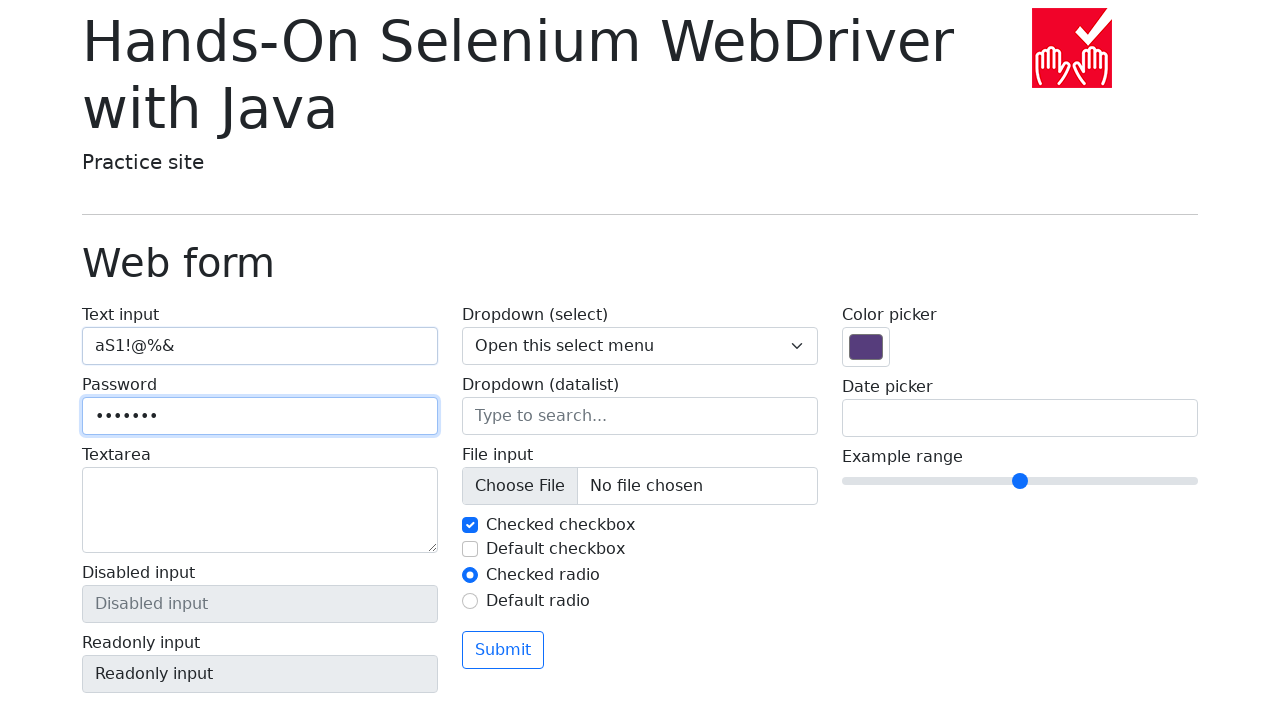

Filled textarea with 'aS1!@%&' on textarea
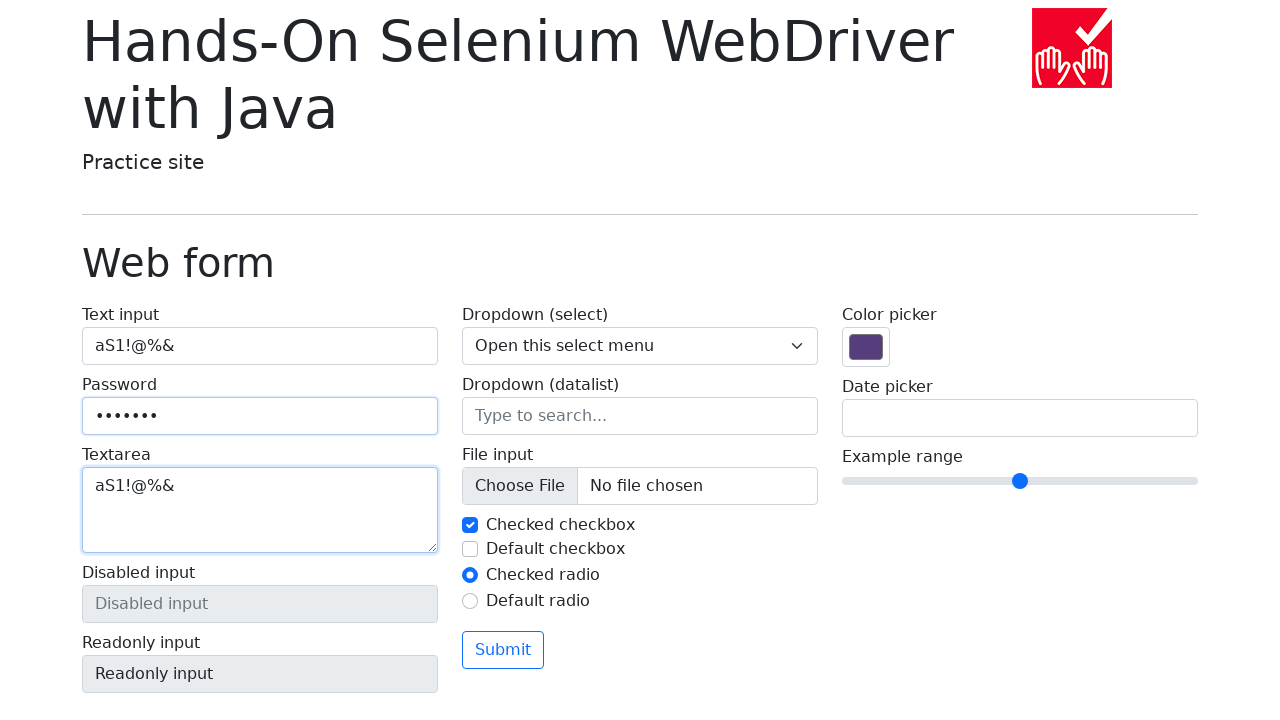

Selected dropdown option by value '1' on select[name='my-select']
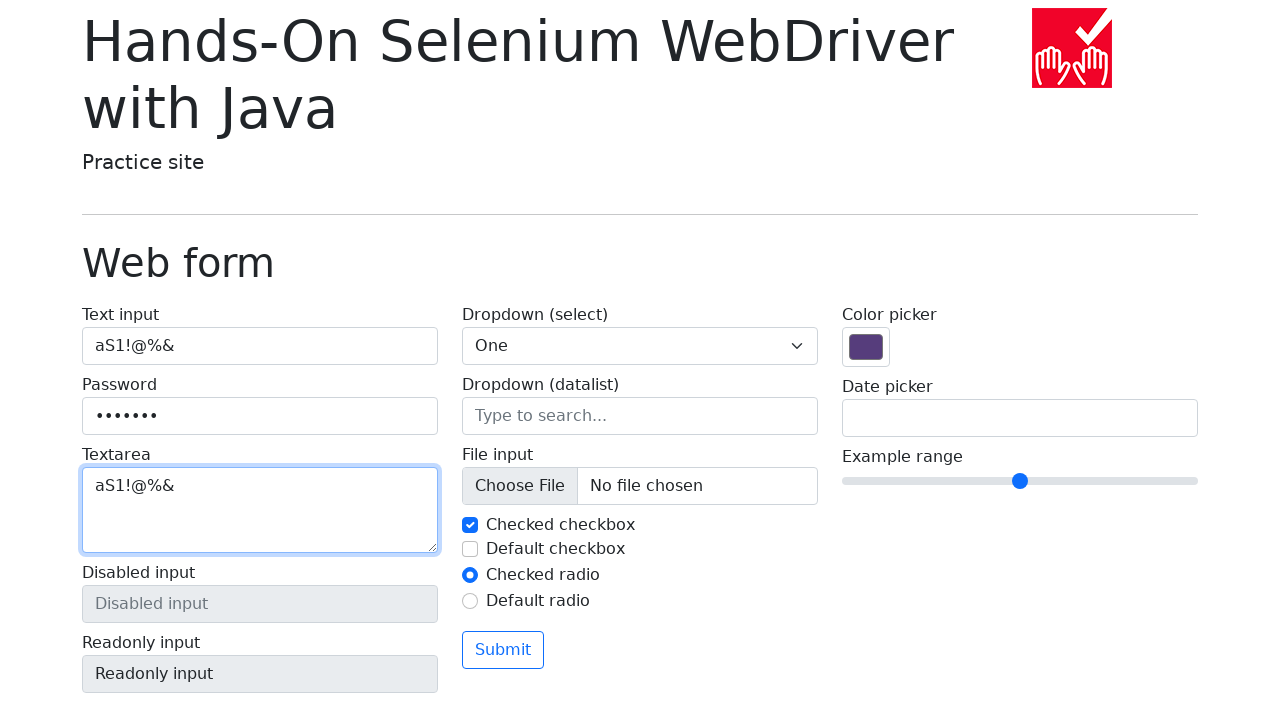

Selected dropdown option at index 2 on select[name='my-select']
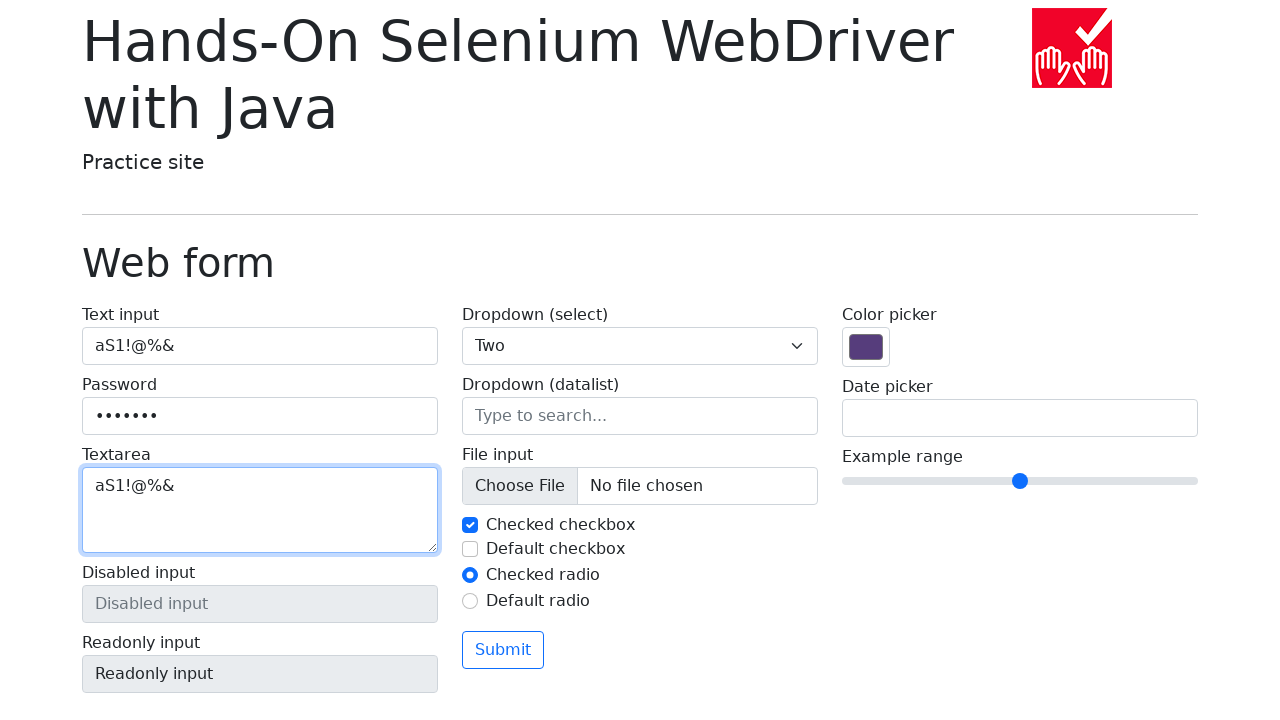

Selected dropdown option with label 'Three' on select[name='my-select']
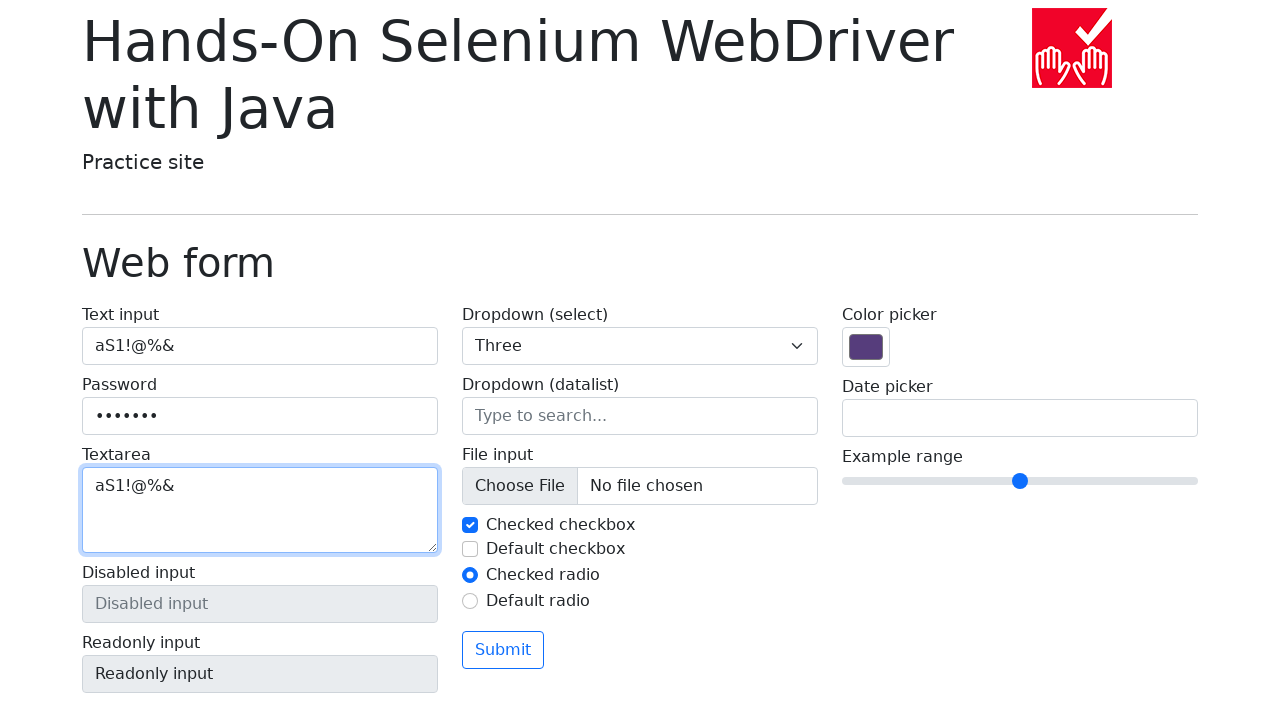

Clicked on datalist input field at (640, 416) on input[name='my-datalist']
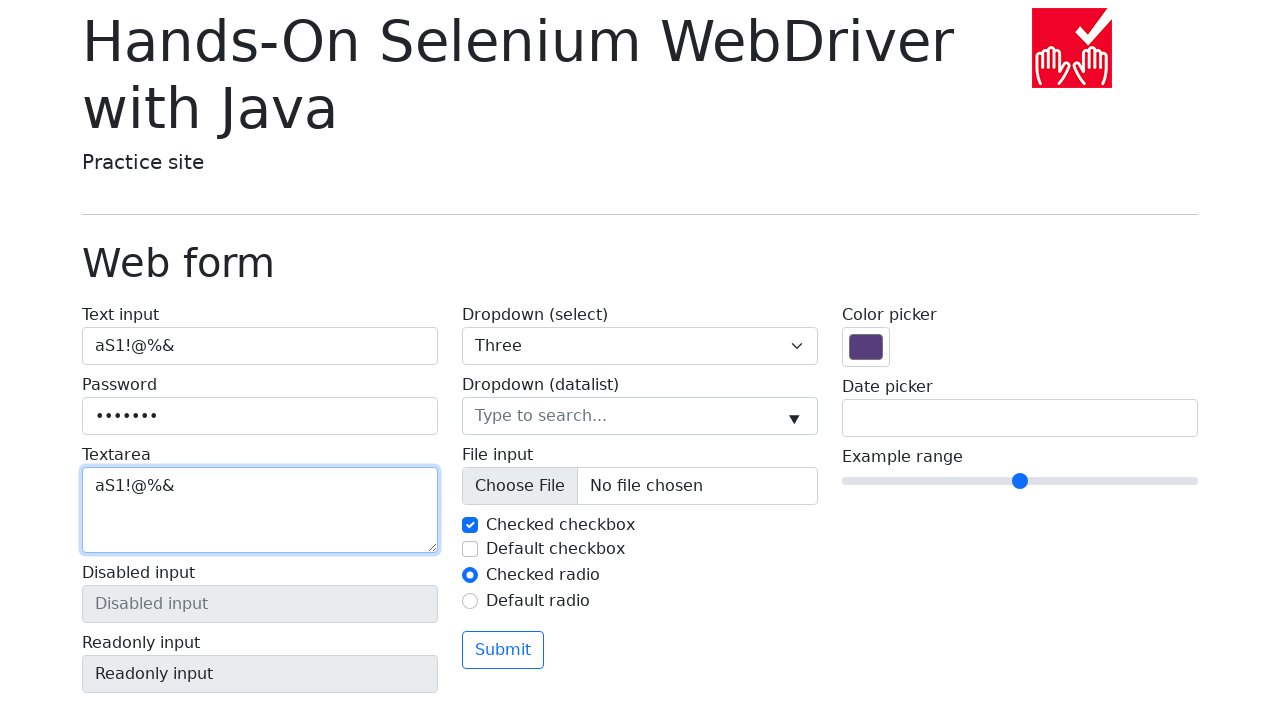

Filled datalist input with 'Chicago' on input[name='my-datalist']
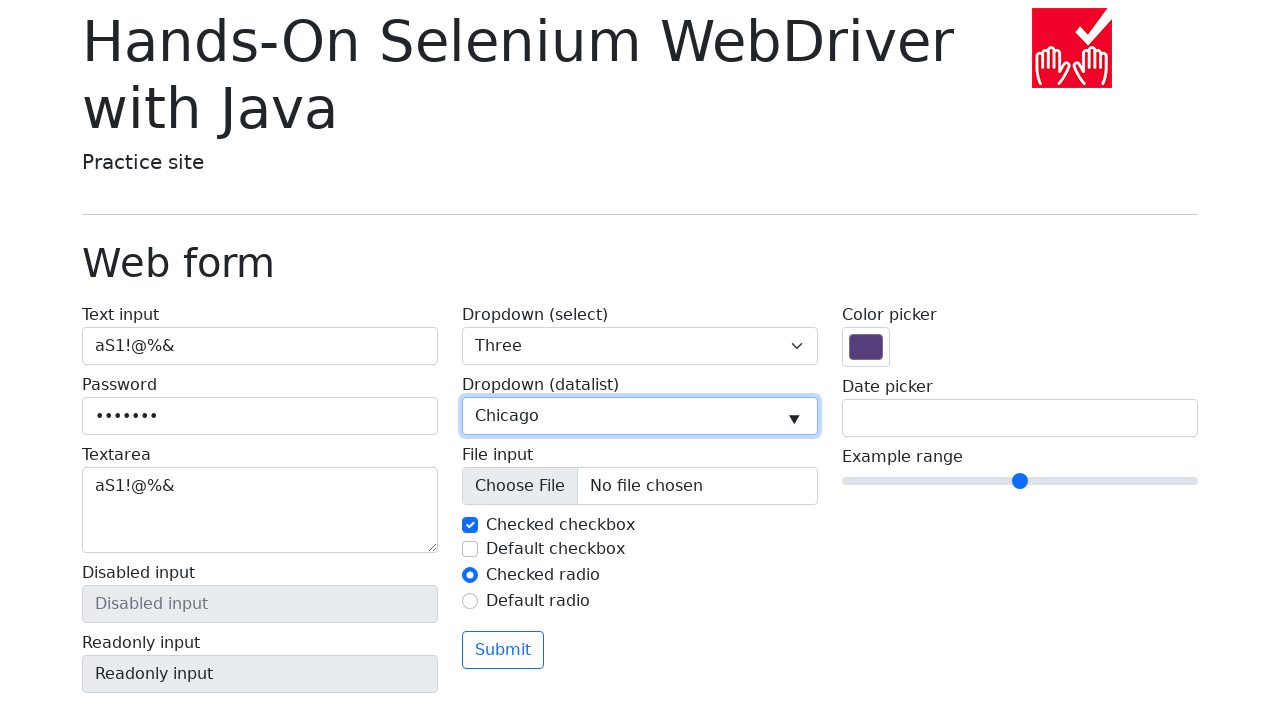

Scrolled checkbox into view if needed
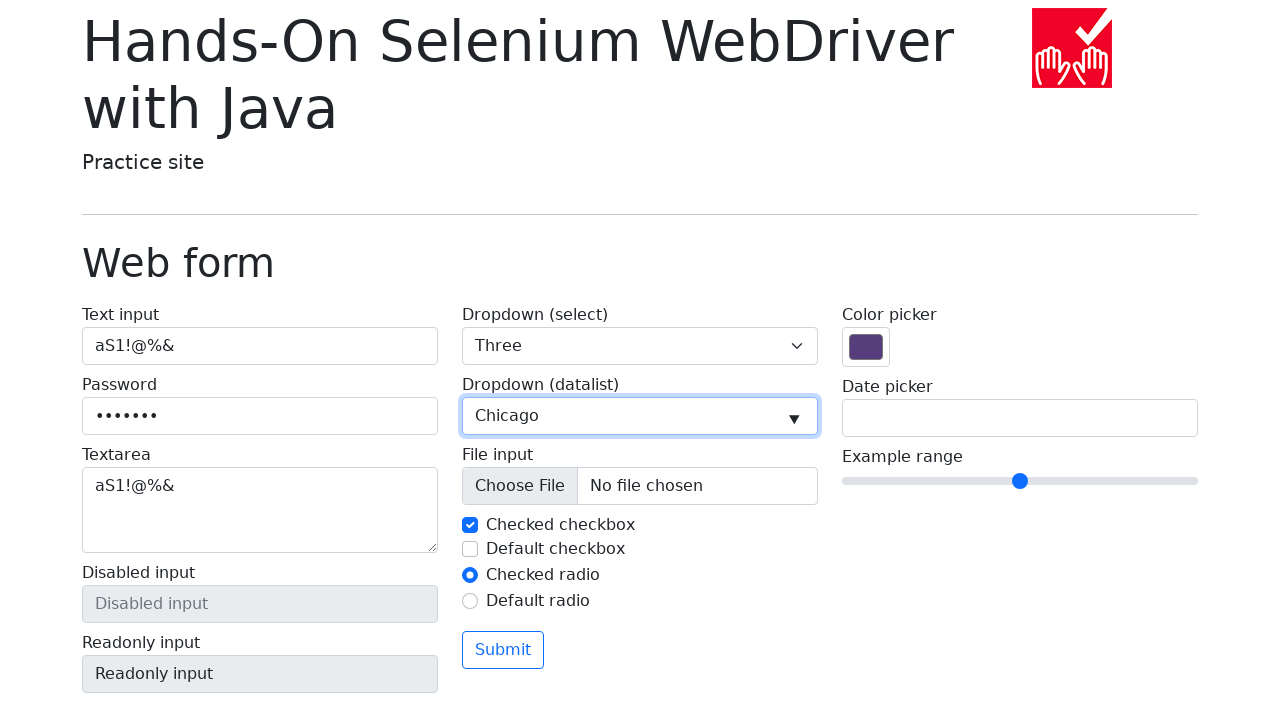

Clicked checkbox to uncheck it at (470, 525) on input#my-check-1
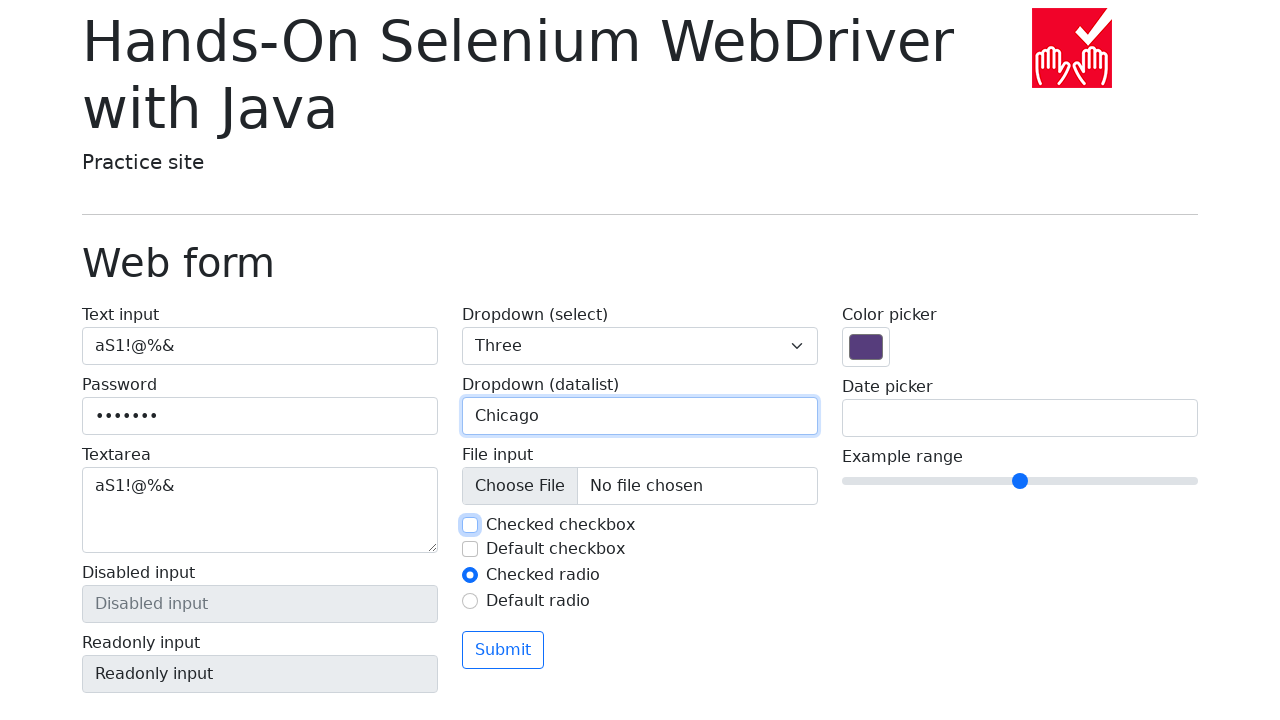

Clicked checkbox to check it again at (470, 525) on input#my-check-1
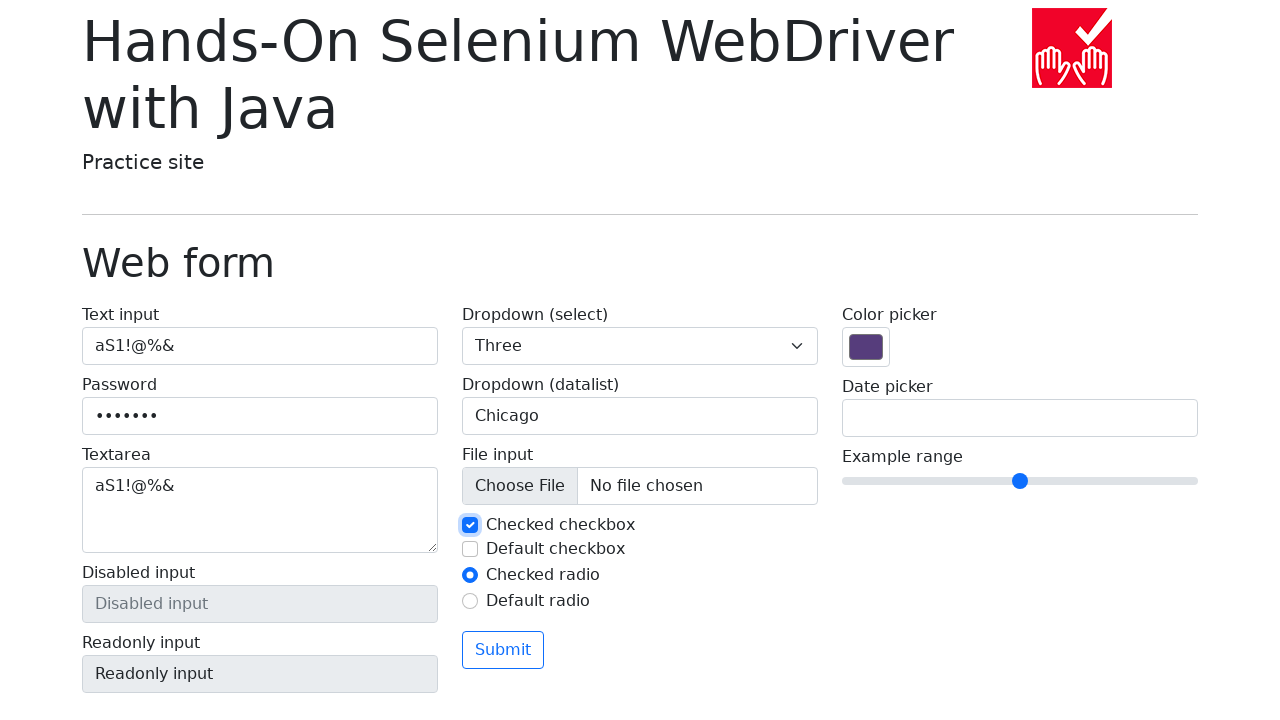

Clicked second checkbox to check it at (470, 549) on input#my-check-2
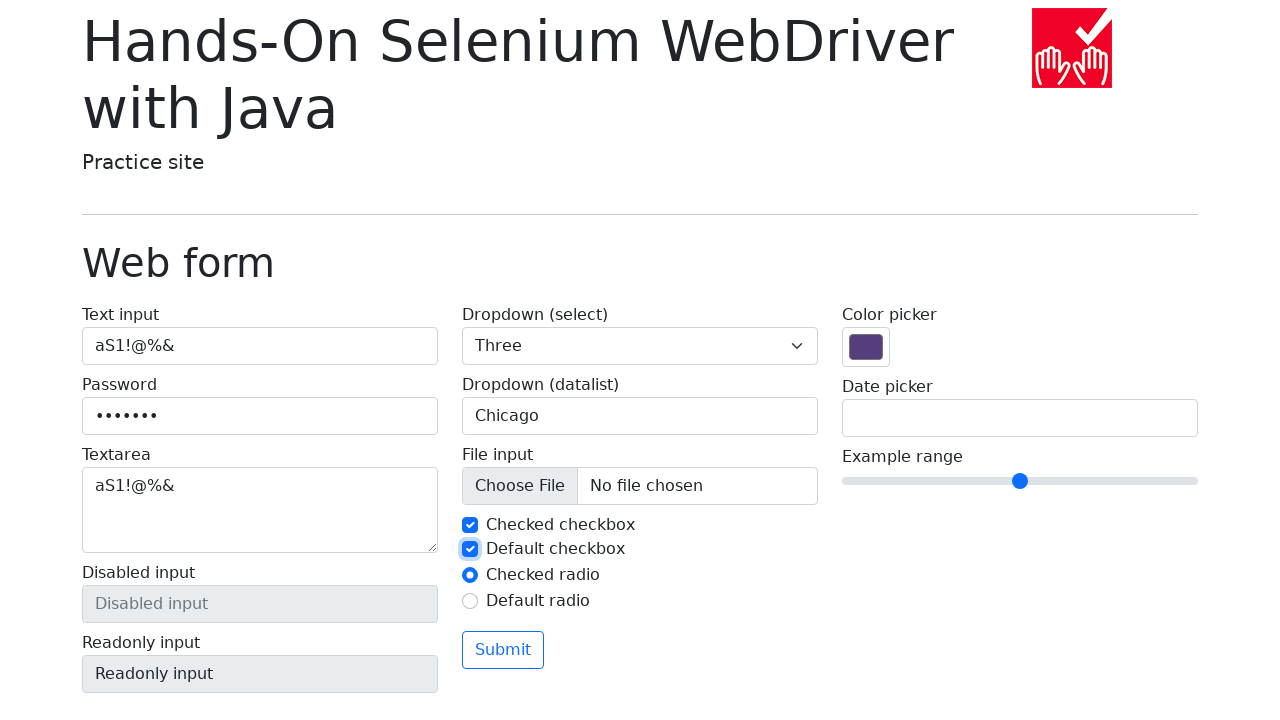

Clicked second checkbox to uncheck it at (470, 549) on input#my-check-2
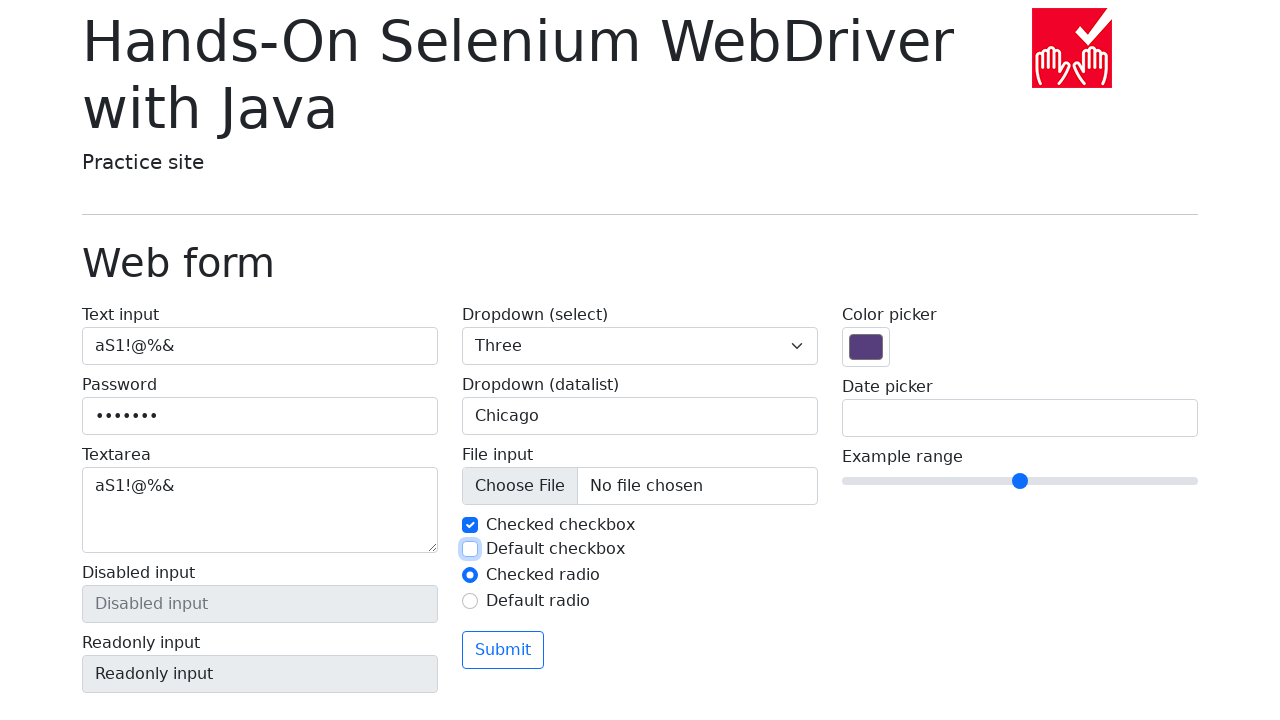

Clicked second radio button to select it at (470, 601) on input#my-radio-2
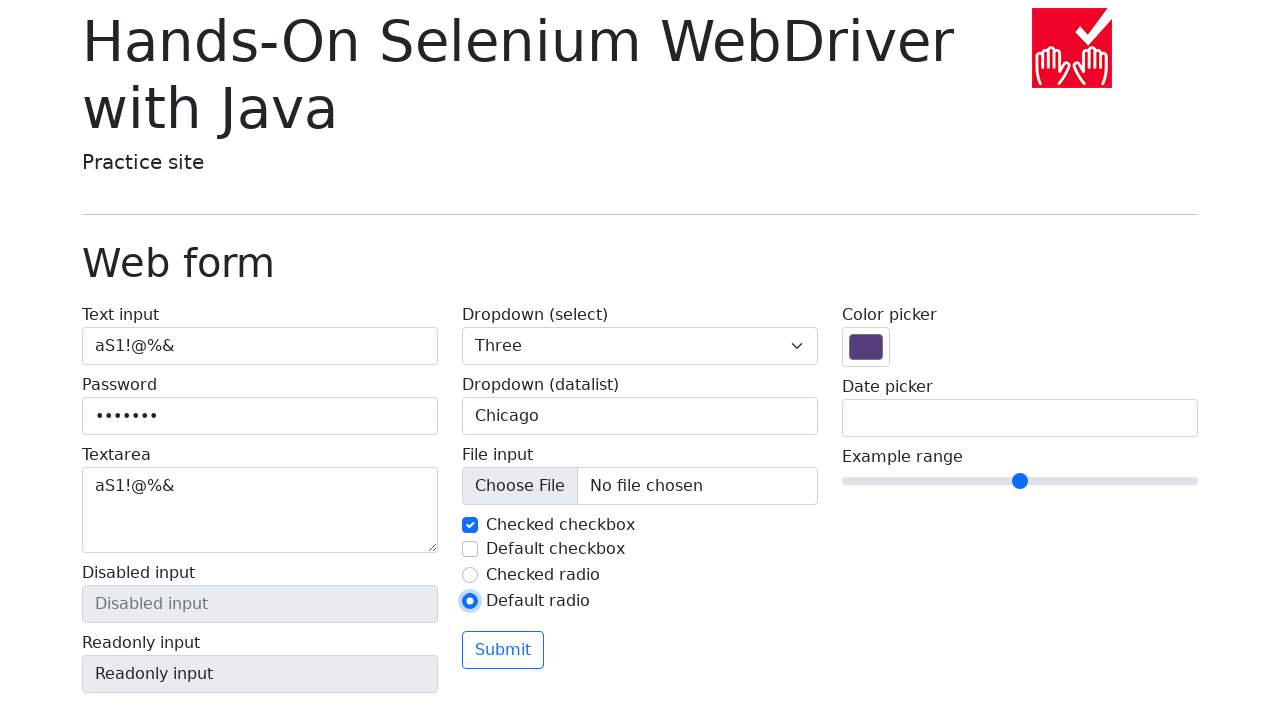

Set color picker value to '#C47A12'
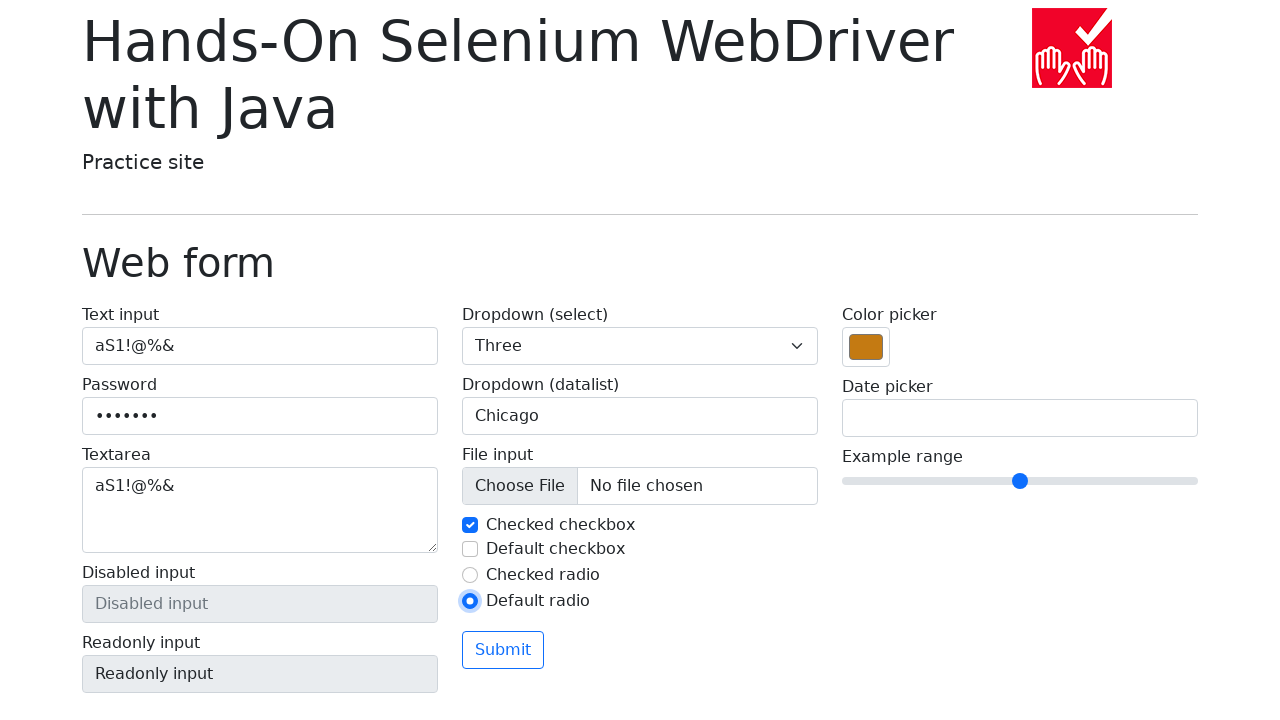

Scrolled date picker field into view if needed
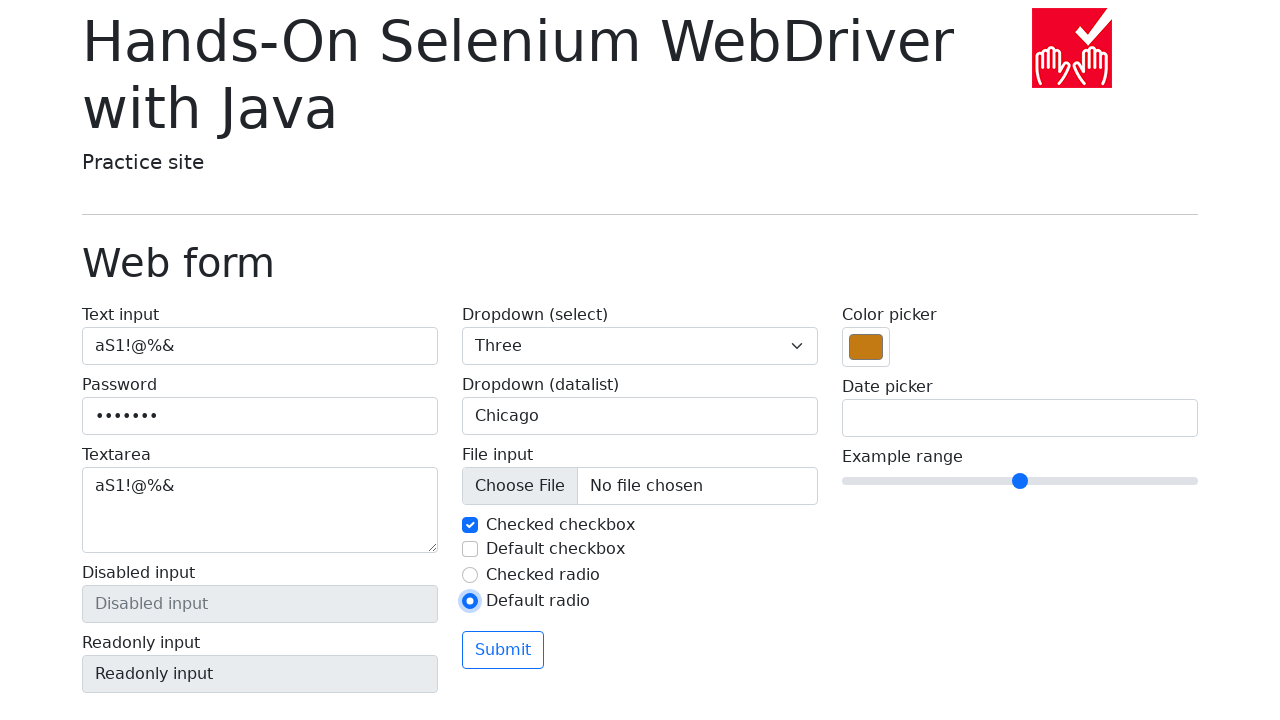

Clicked on date picker field to open it at (1020, 418) on input[name='my-date']
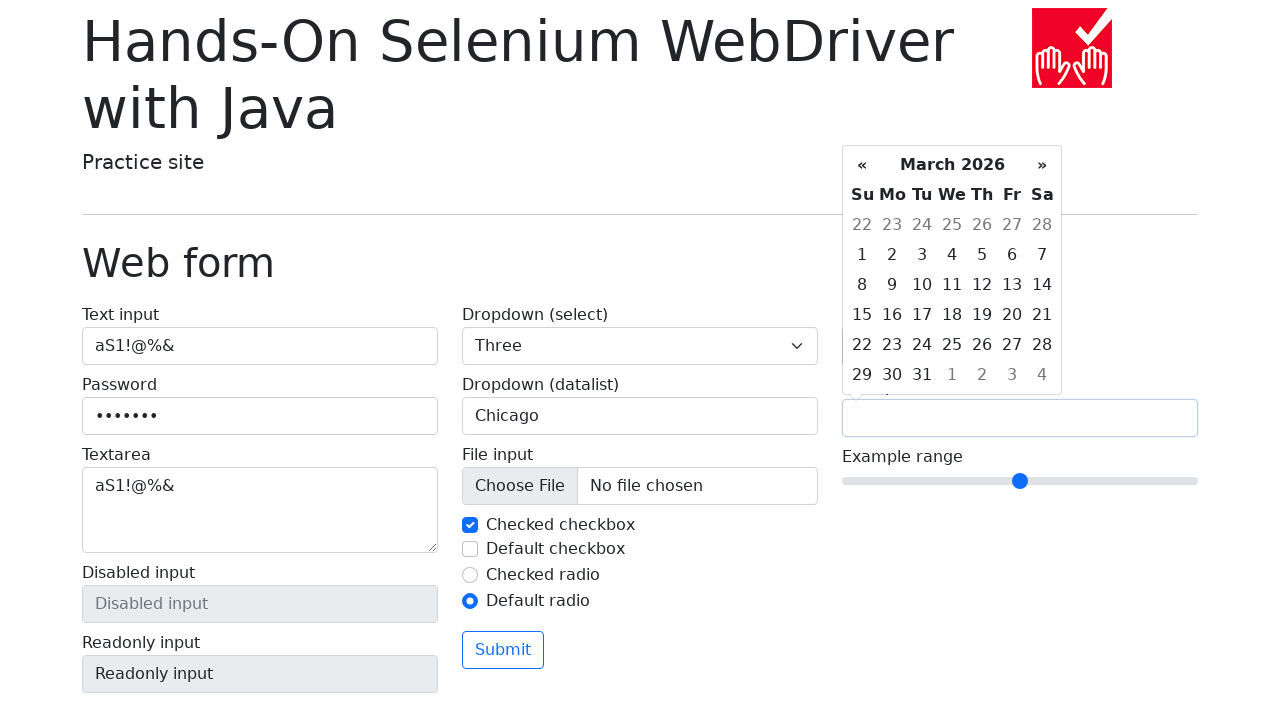

Clicked previous month button in date picker (iteration 1/5) at (862, 165) on div.datepicker-days th.prev
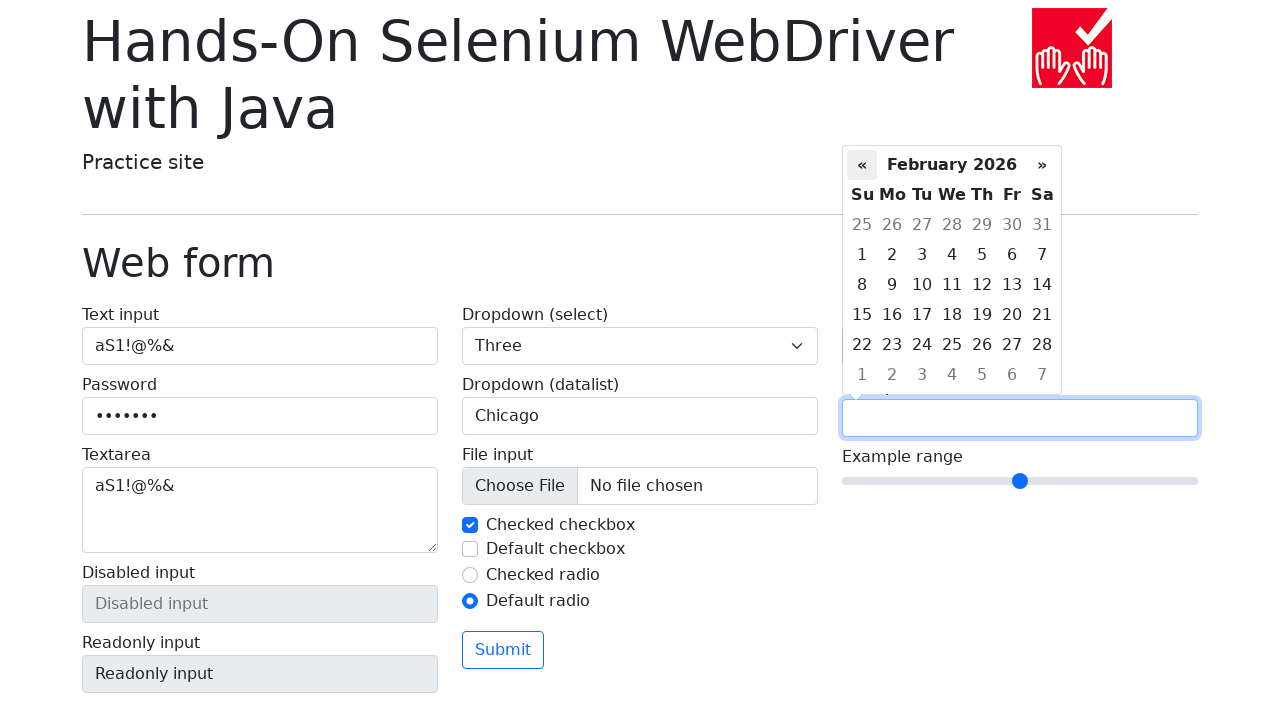

Clicked previous month button in date picker (iteration 2/5) at (862, 165) on div.datepicker-days th.prev
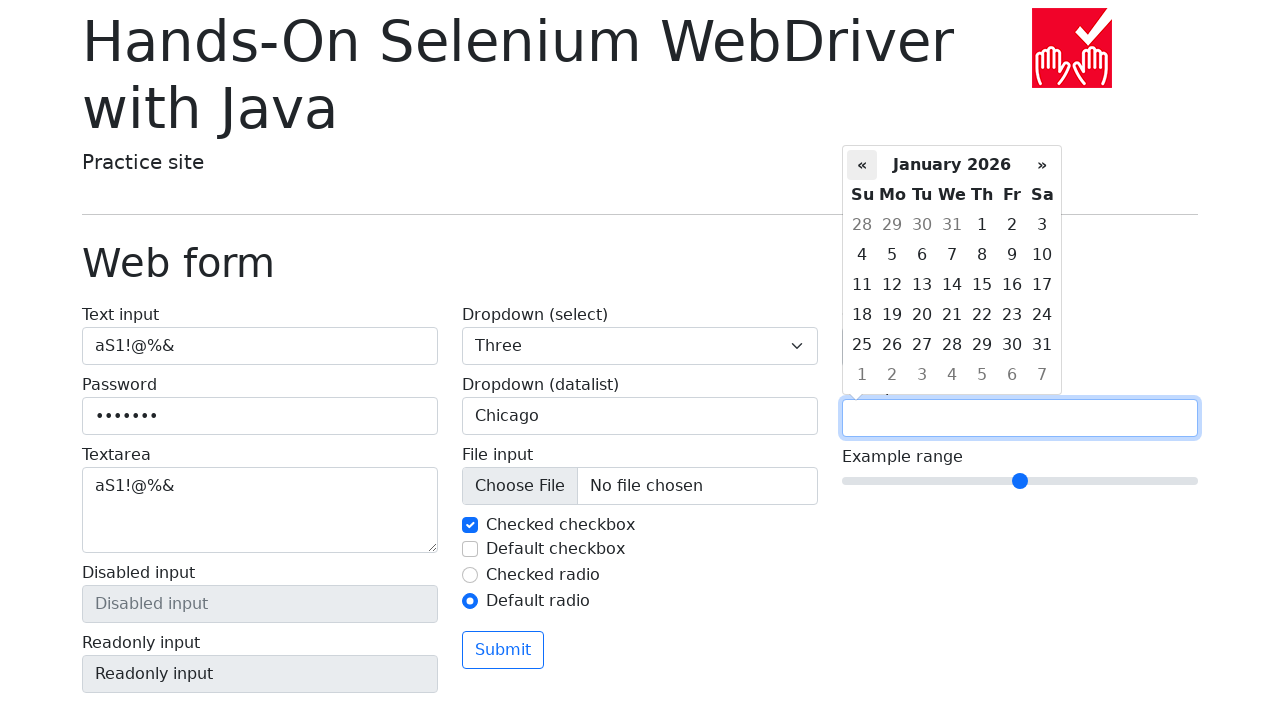

Clicked previous month button in date picker (iteration 3/5) at (862, 165) on div.datepicker-days th.prev
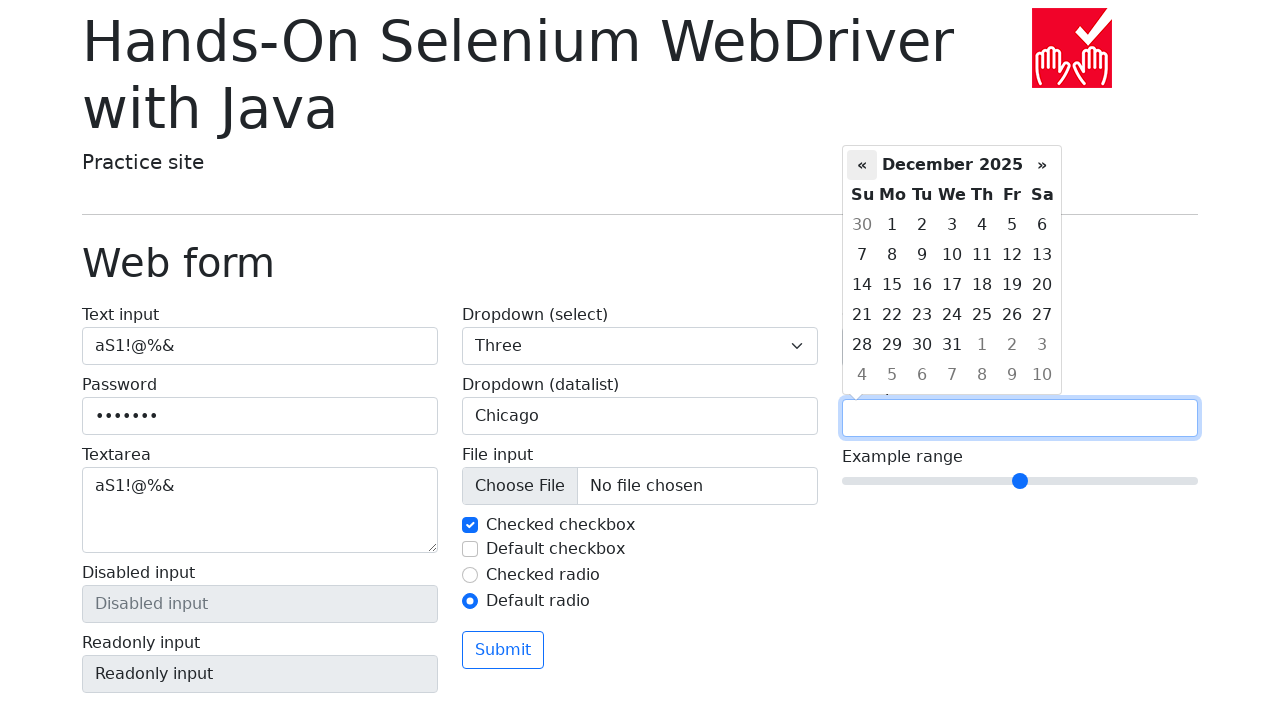

Clicked previous month button in date picker (iteration 4/5) at (862, 165) on div.datepicker-days th.prev
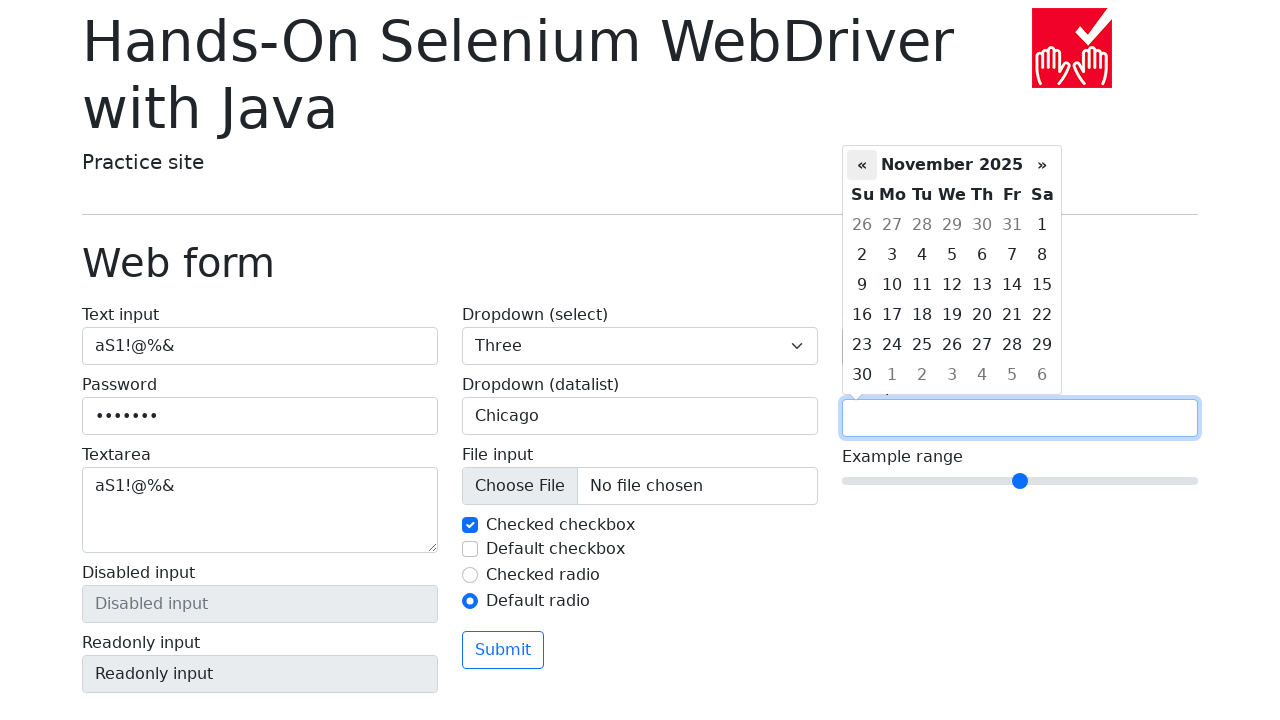

Clicked previous month button in date picker (iteration 5/5) at (862, 165) on div.datepicker-days th.prev
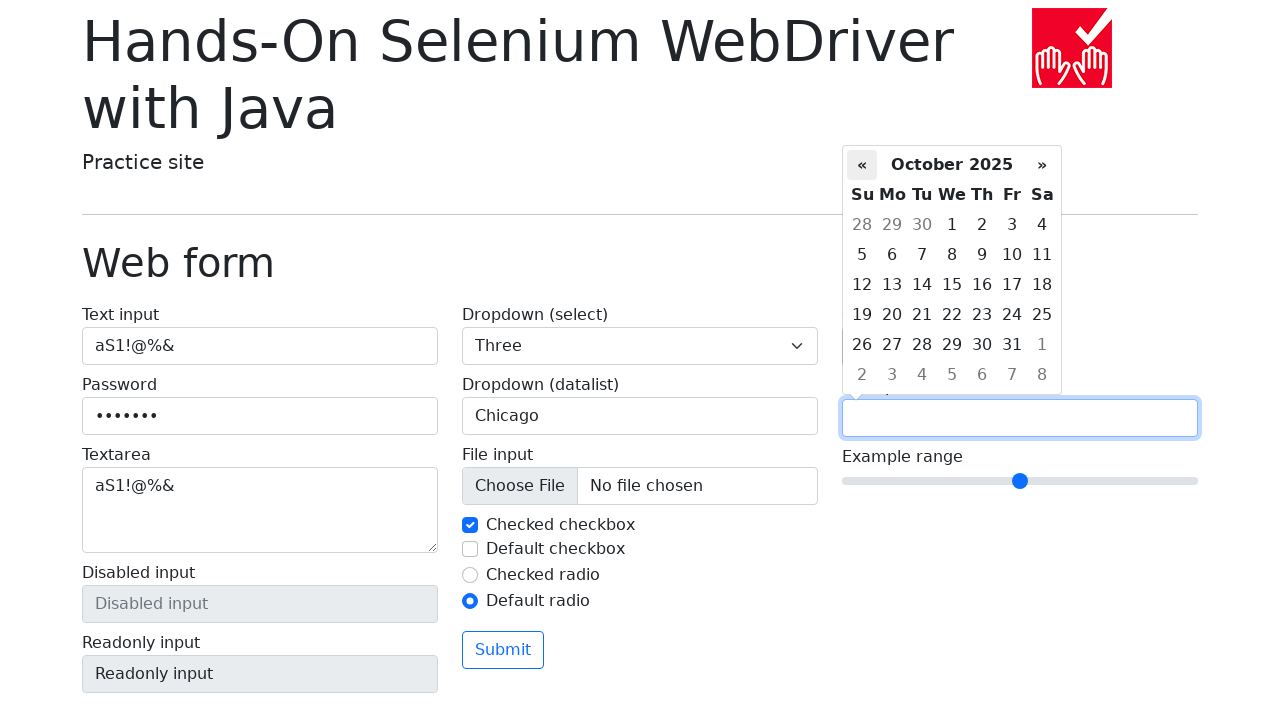

Clicked next month button in date picker (iteration 1/5) at (1042, 165) on div.datepicker-days th.next
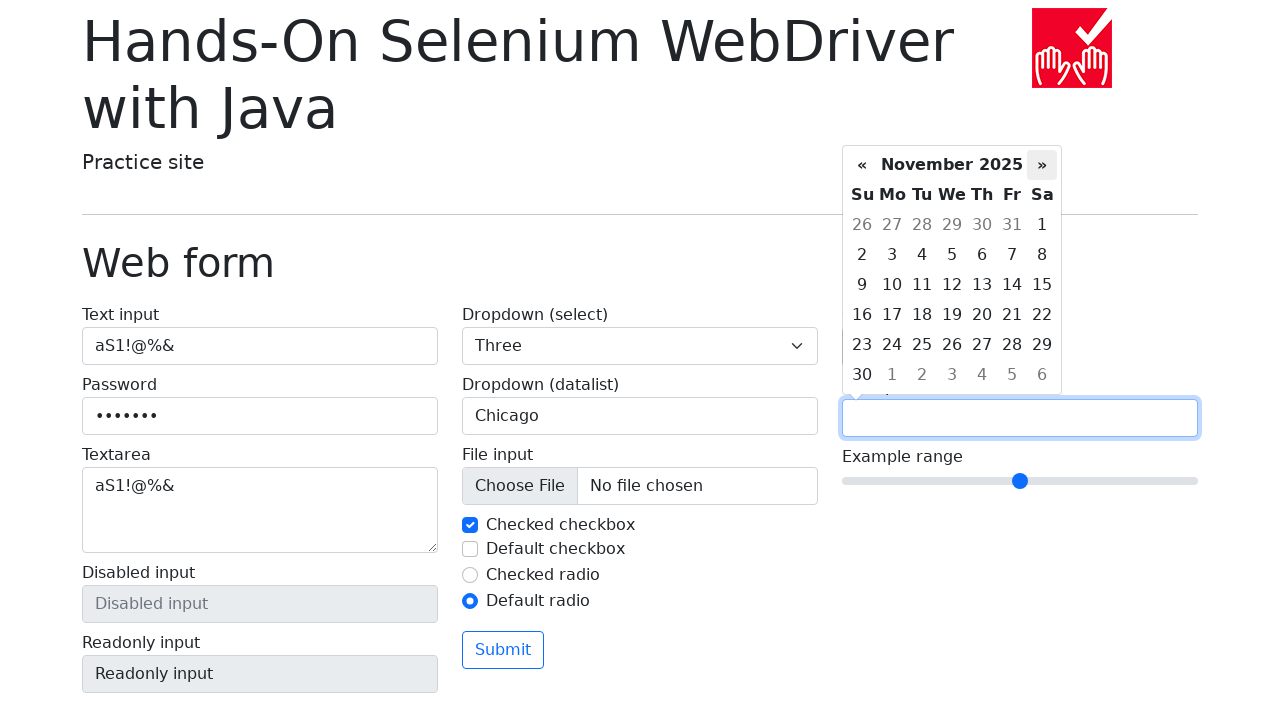

Clicked next month button in date picker (iteration 2/5) at (1042, 165) on div.datepicker-days th.next
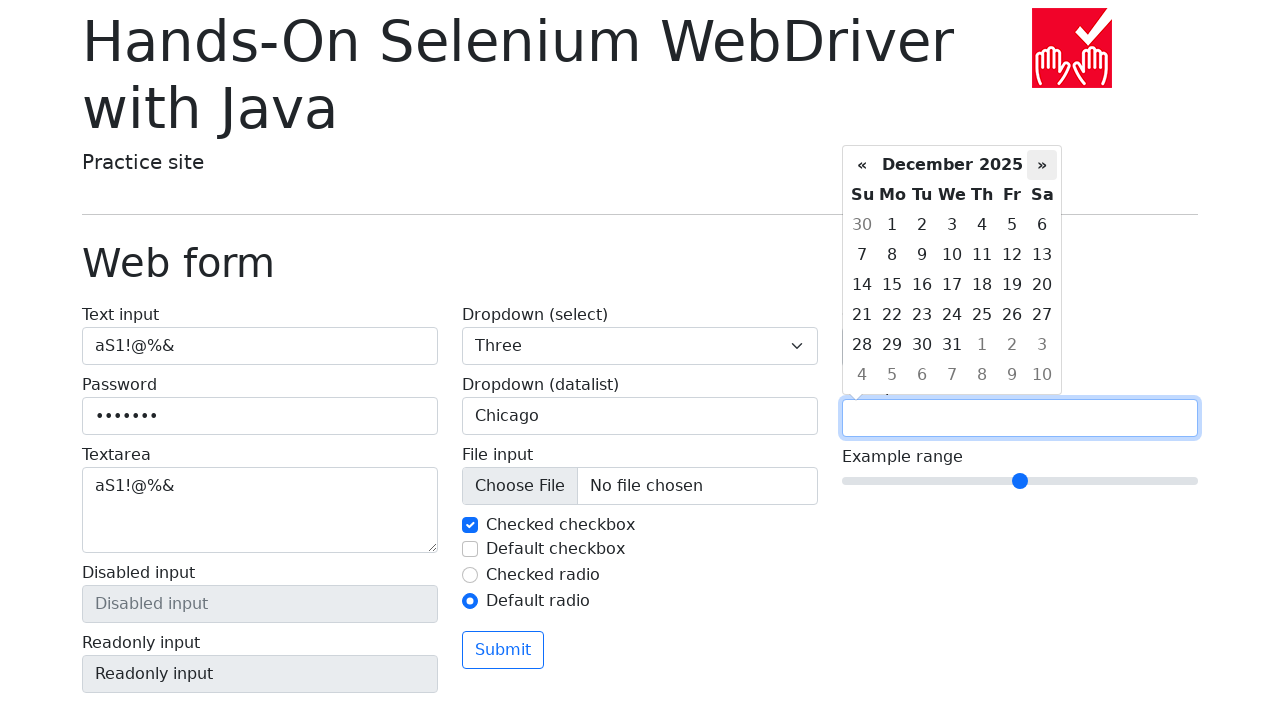

Clicked next month button in date picker (iteration 3/5) at (1042, 165) on div.datepicker-days th.next
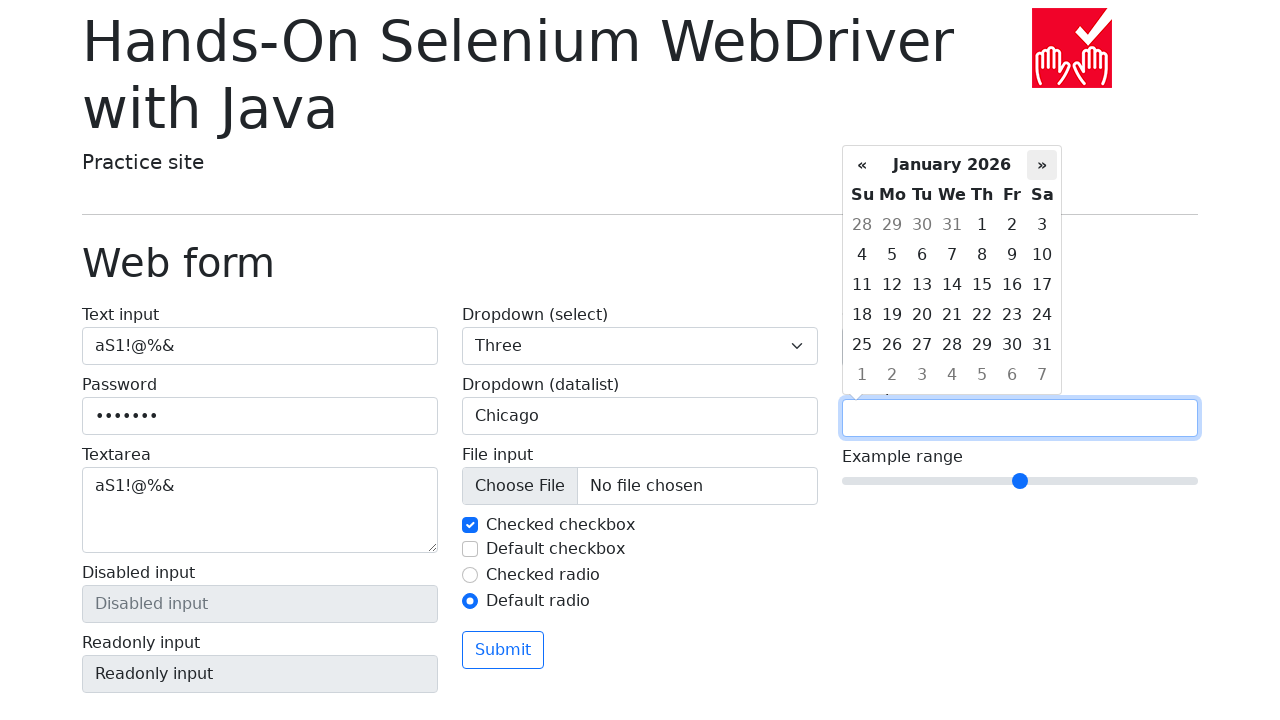

Clicked next month button in date picker (iteration 4/5) at (1042, 165) on div.datepicker-days th.next
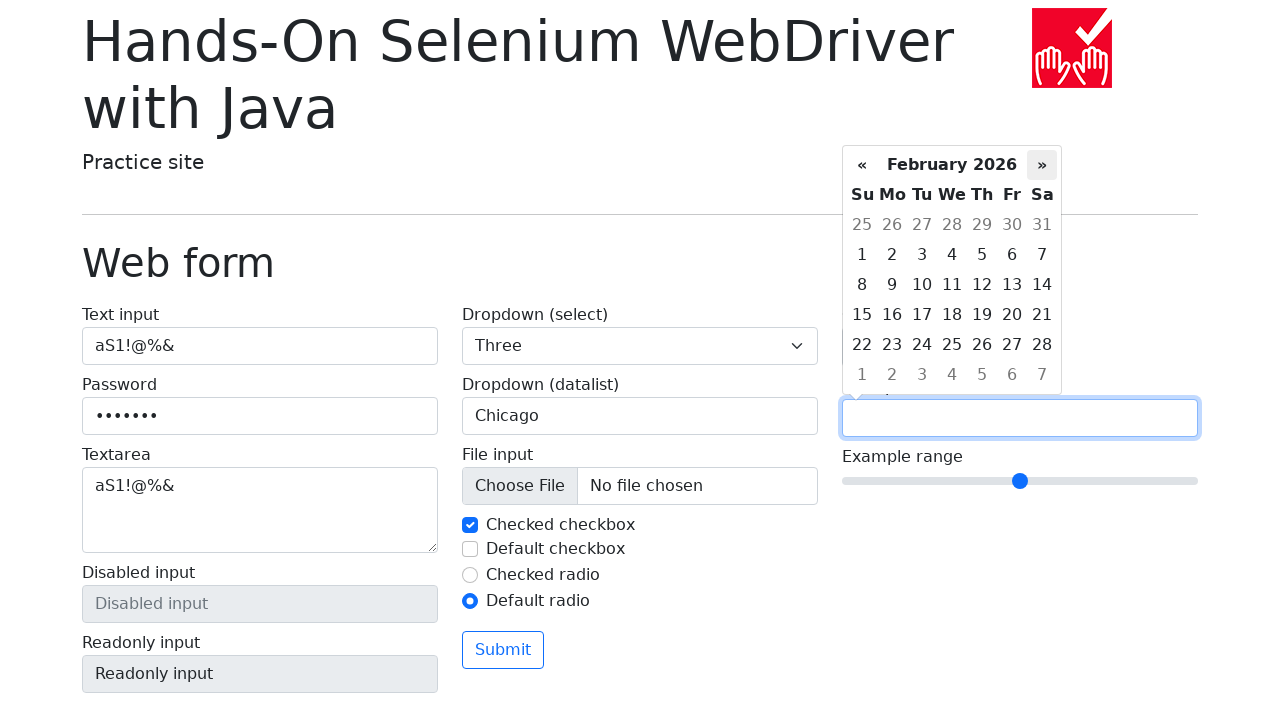

Clicked next month button in date picker (iteration 5/5) at (1042, 165) on div.datepicker-days th.next
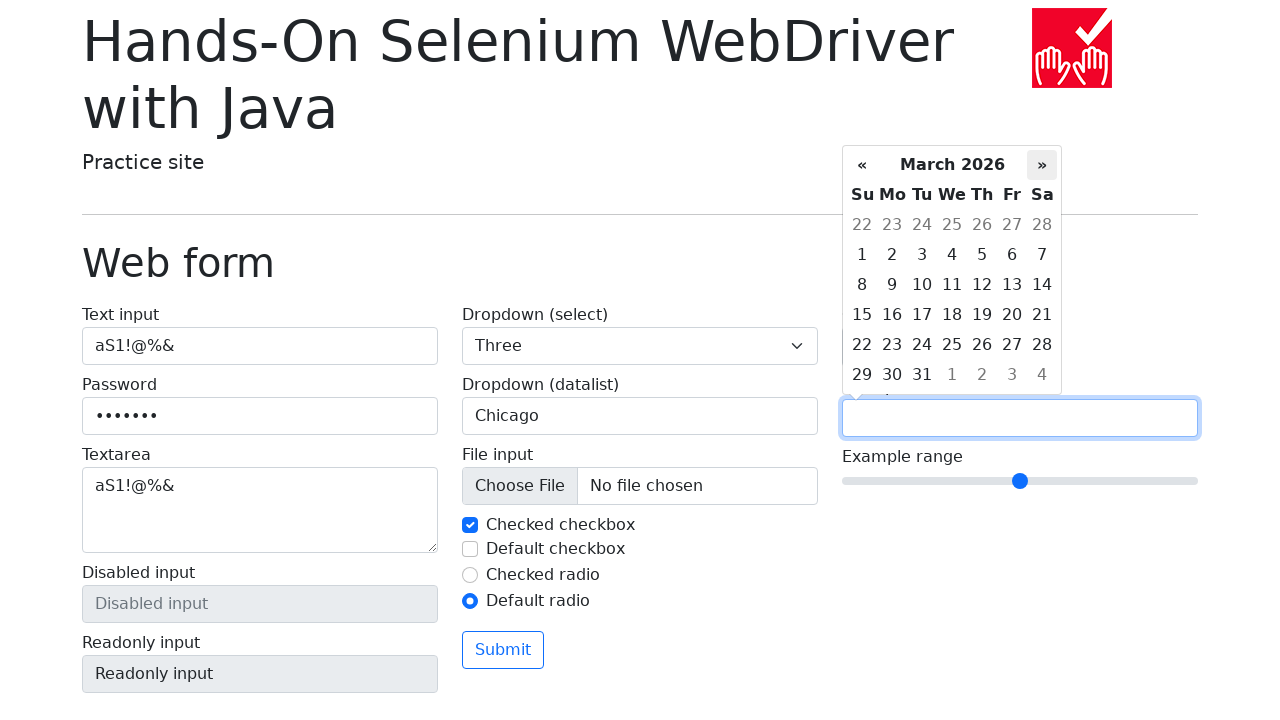

Selected day '2' from date picker at (862, 225) on div.datepicker-days td.day >> internal:has-text="2"i >> nth=0
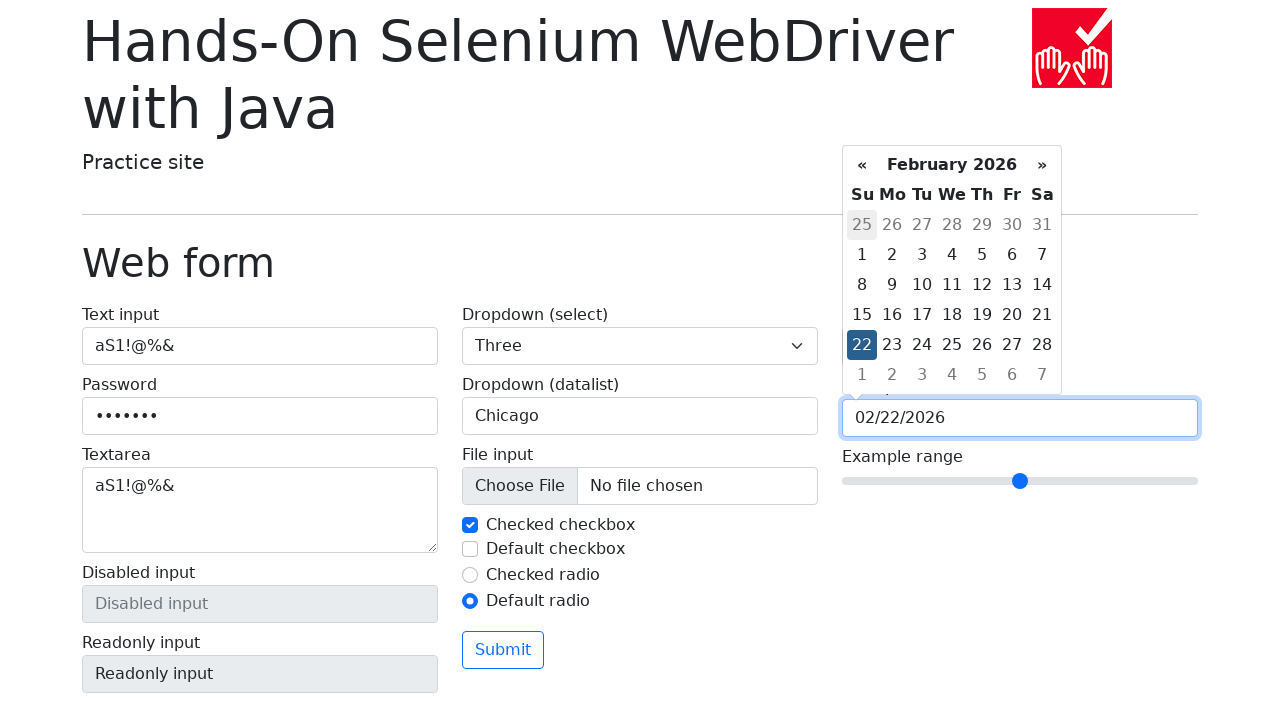

Set range slider value to 0
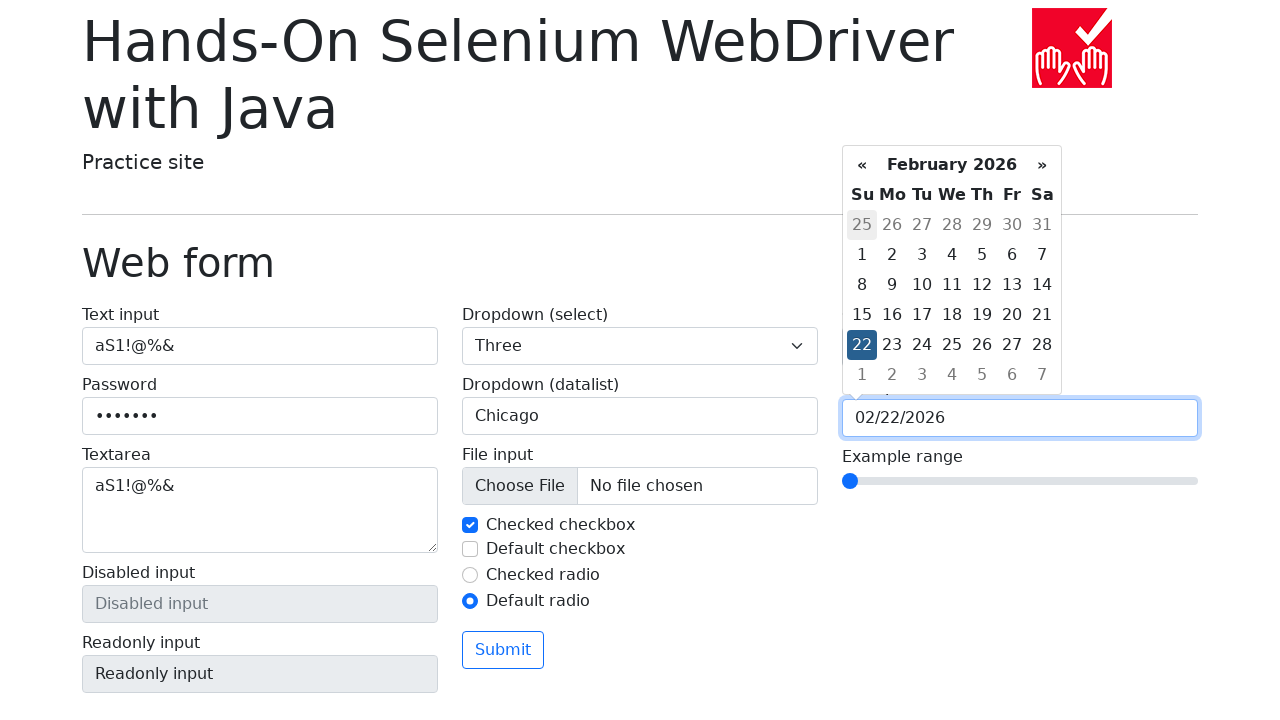

Set range slider value to 1
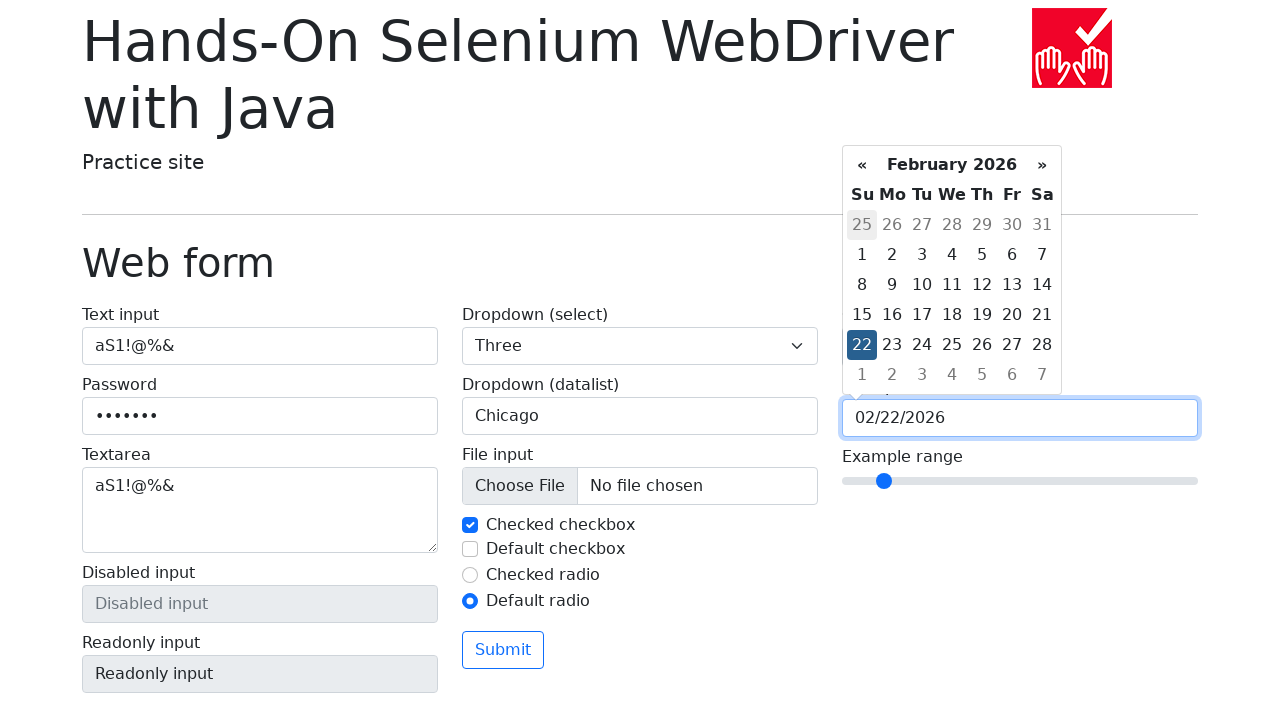

Set range slider value to 2
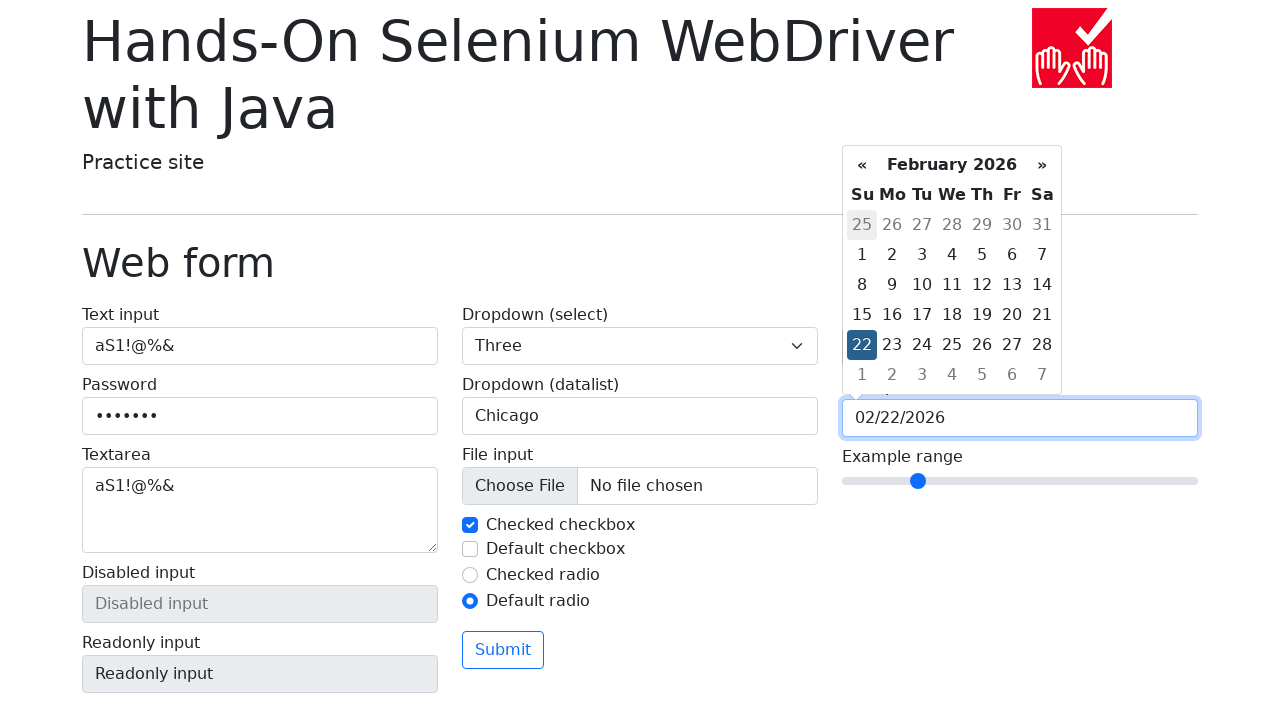

Set range slider value to 3
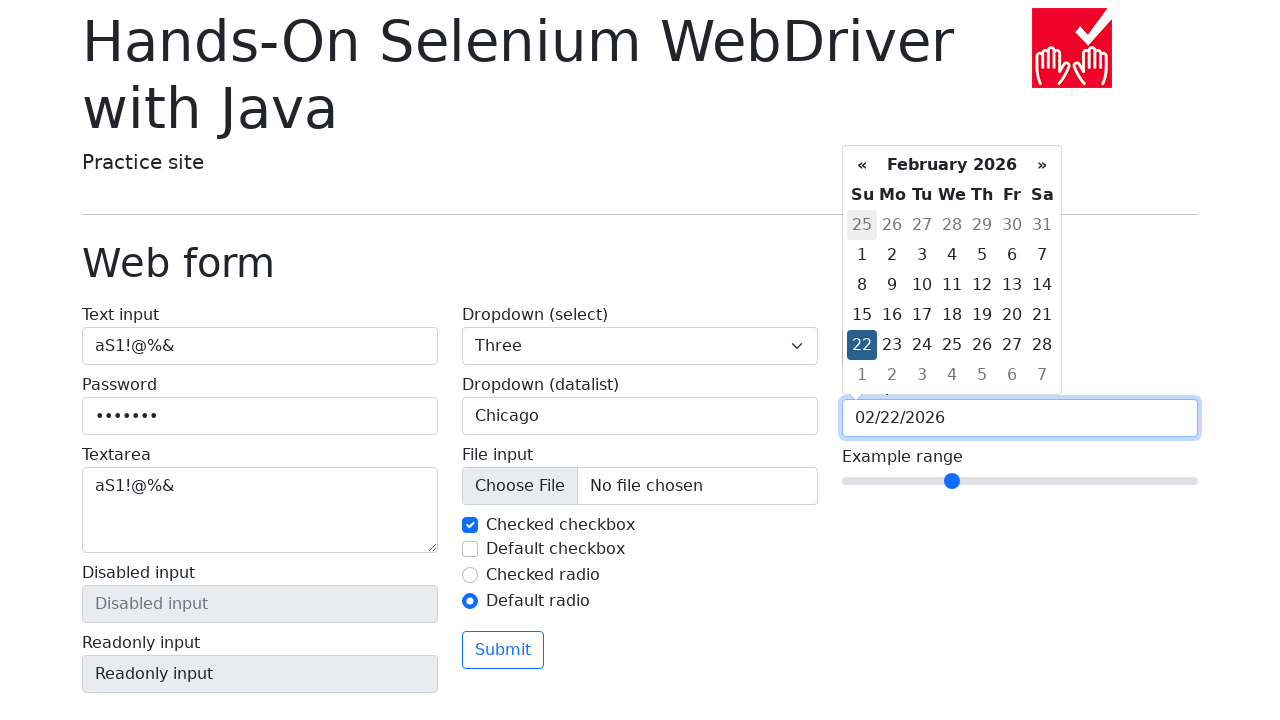

Set range slider value to 4
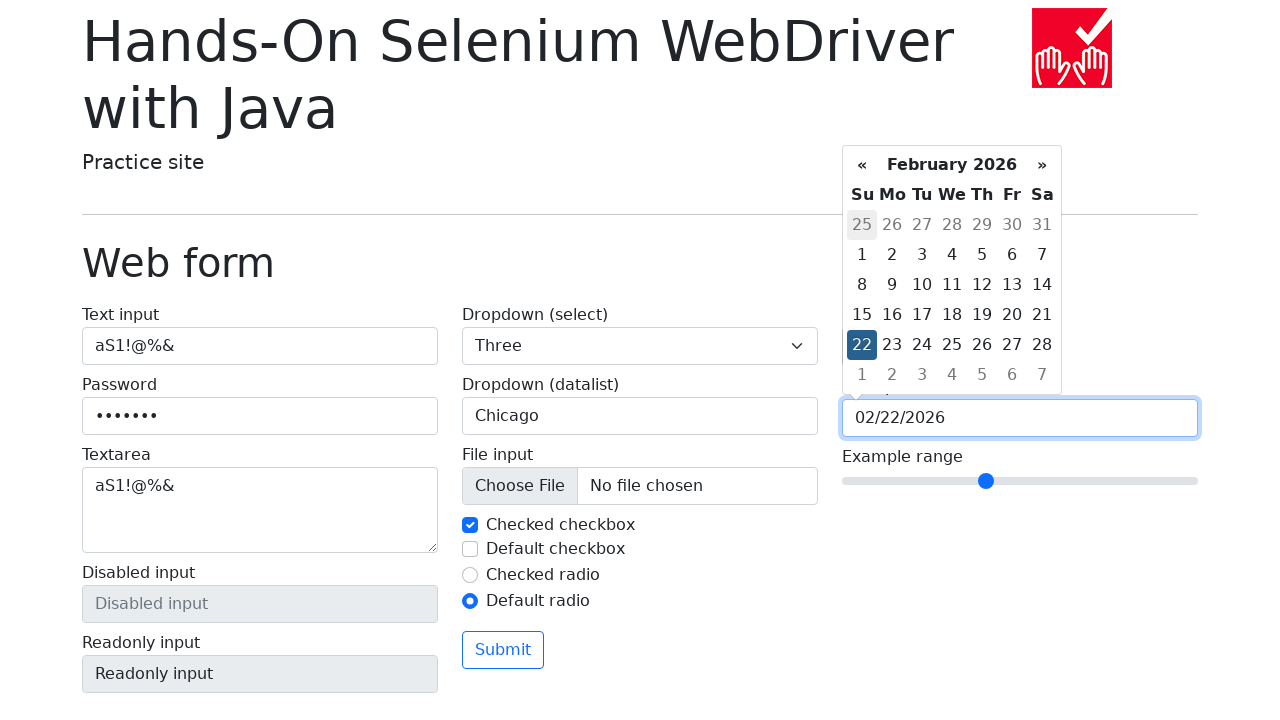

Set range slider value to 5
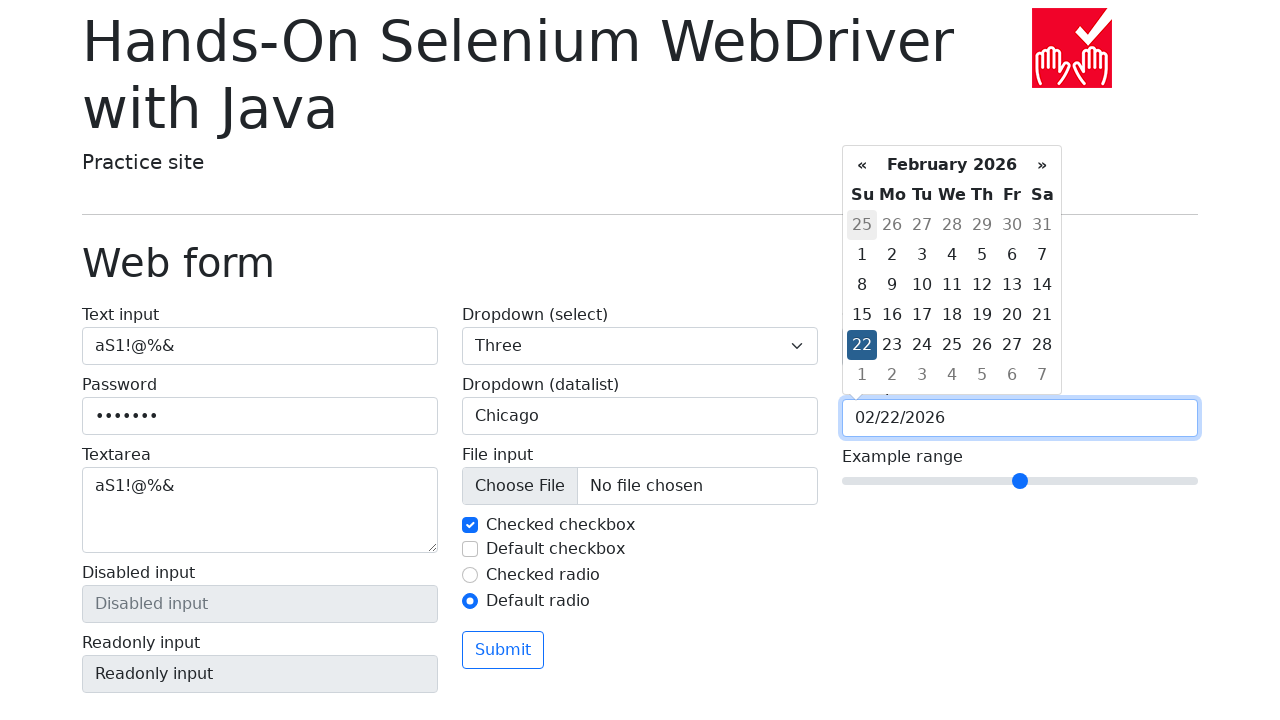

Set range slider value to 6
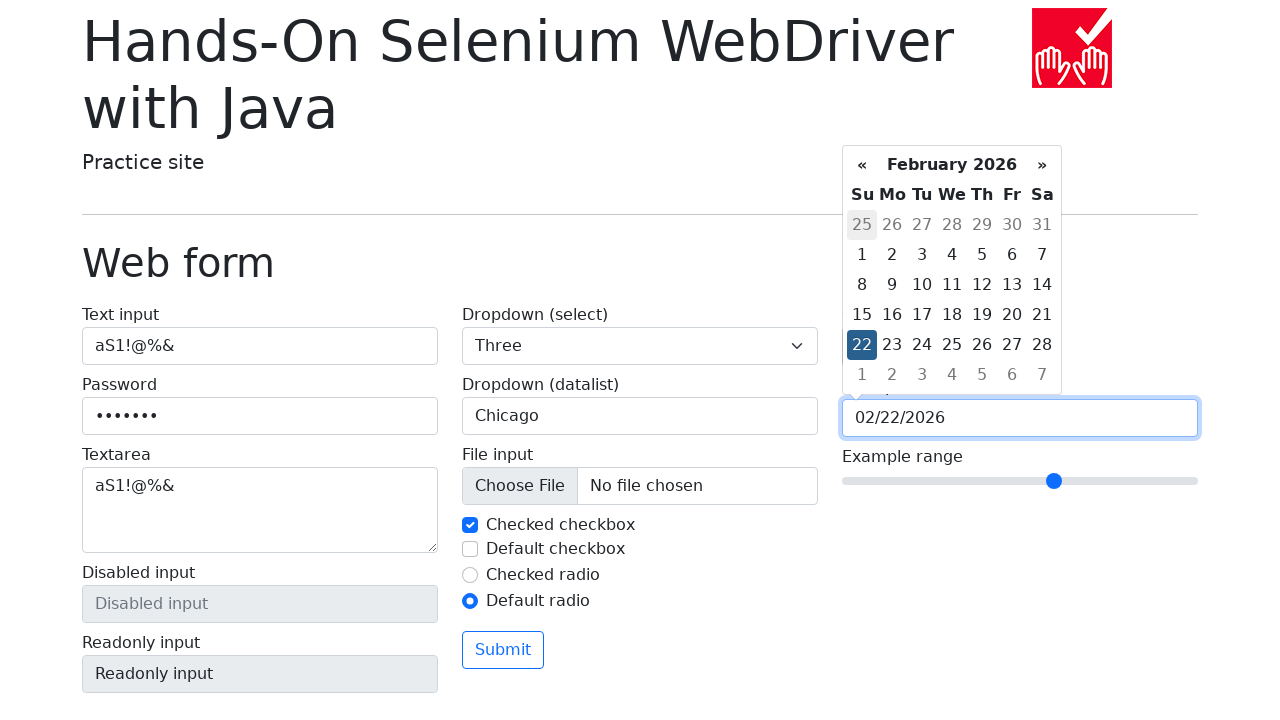

Set range slider value to 7
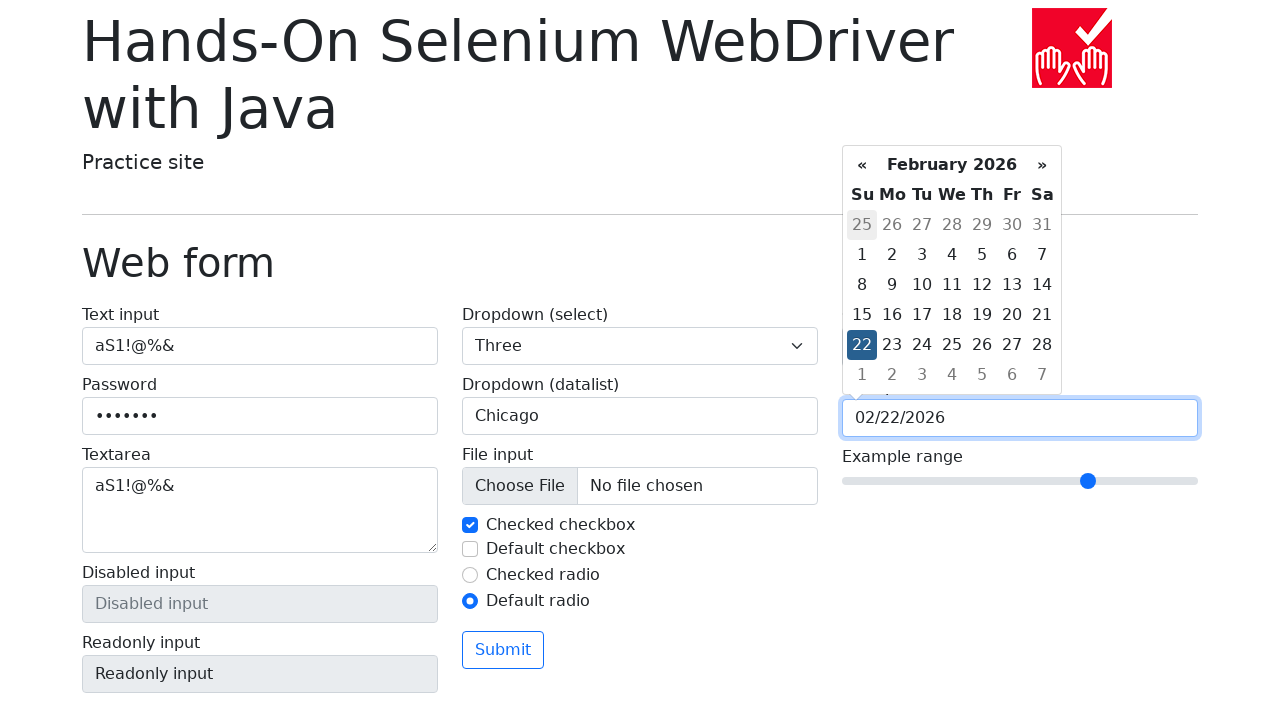

Set range slider value to 8
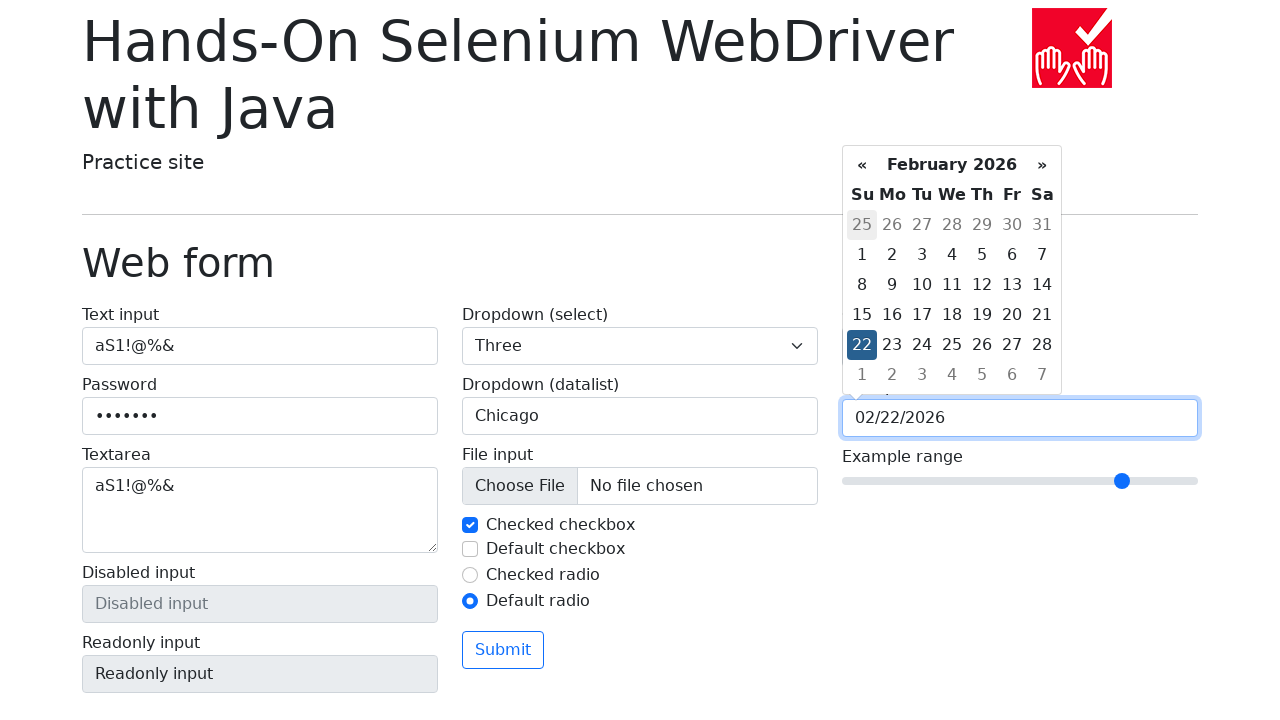

Set range slider value to 9
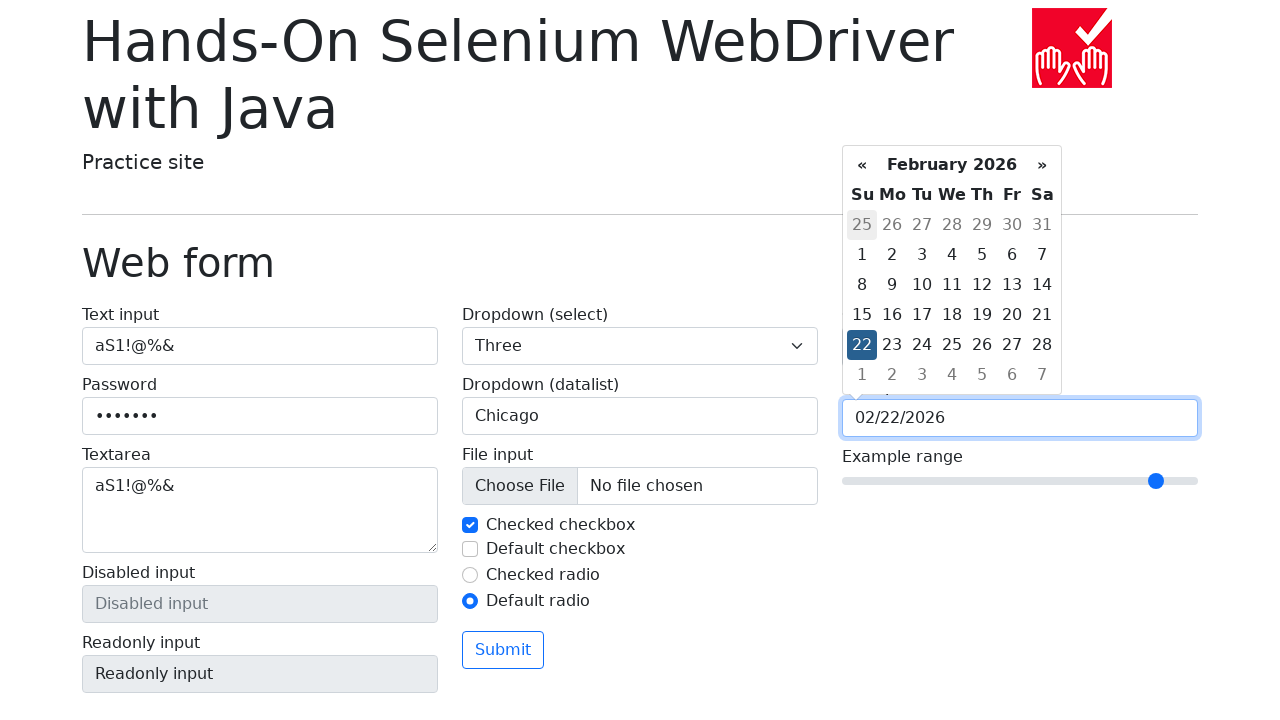

Set range slider value to 10
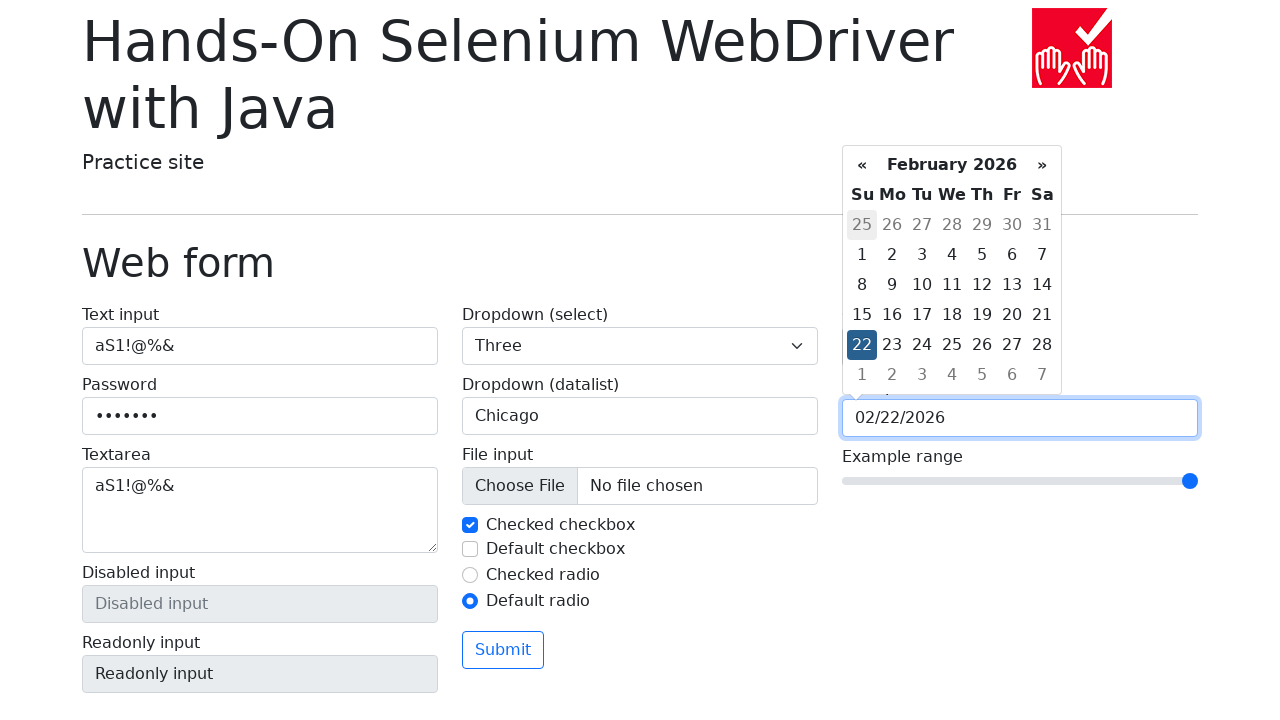

Clicked submit button to submit the form at (503, 650) on button[type='submit']
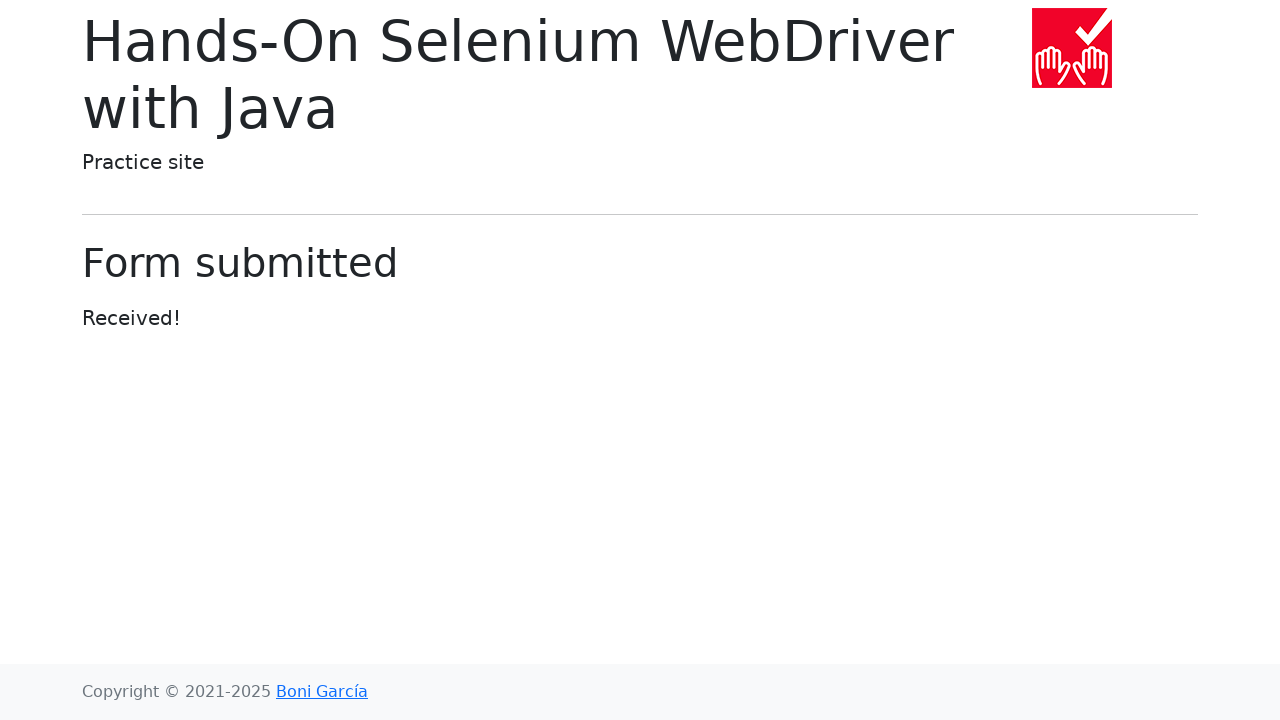

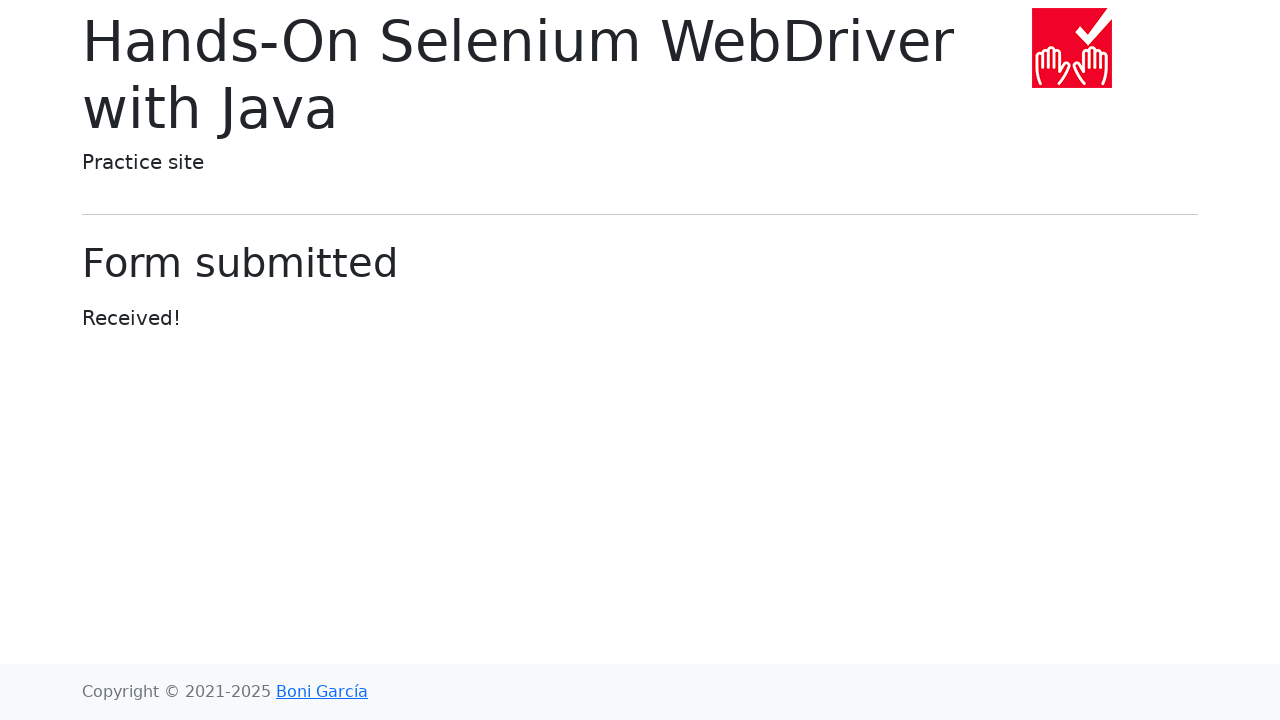